Tests date picker functionality by selecting both past and future dates using different selection methods - navigation for past dates and dropdowns for future dates

Starting URL: https://testautomationpractice.blogspot.com/

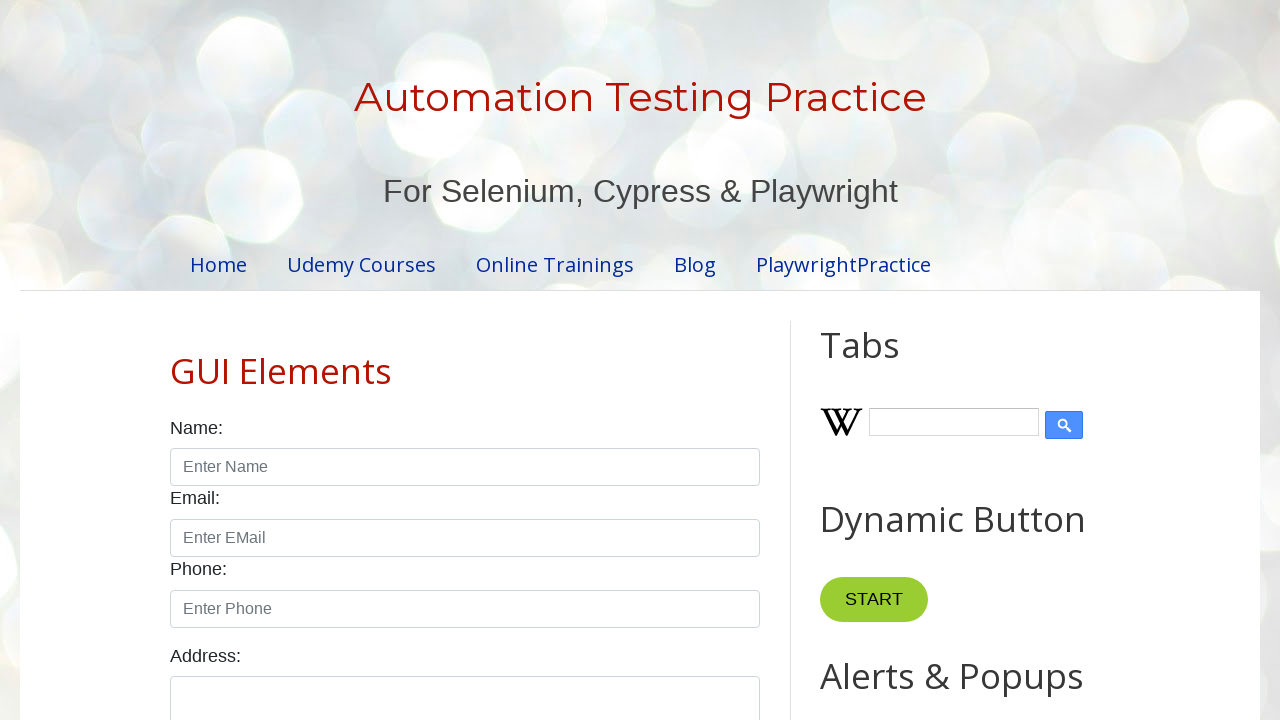

Clicked on first date picker at (515, 360) on #datepicker
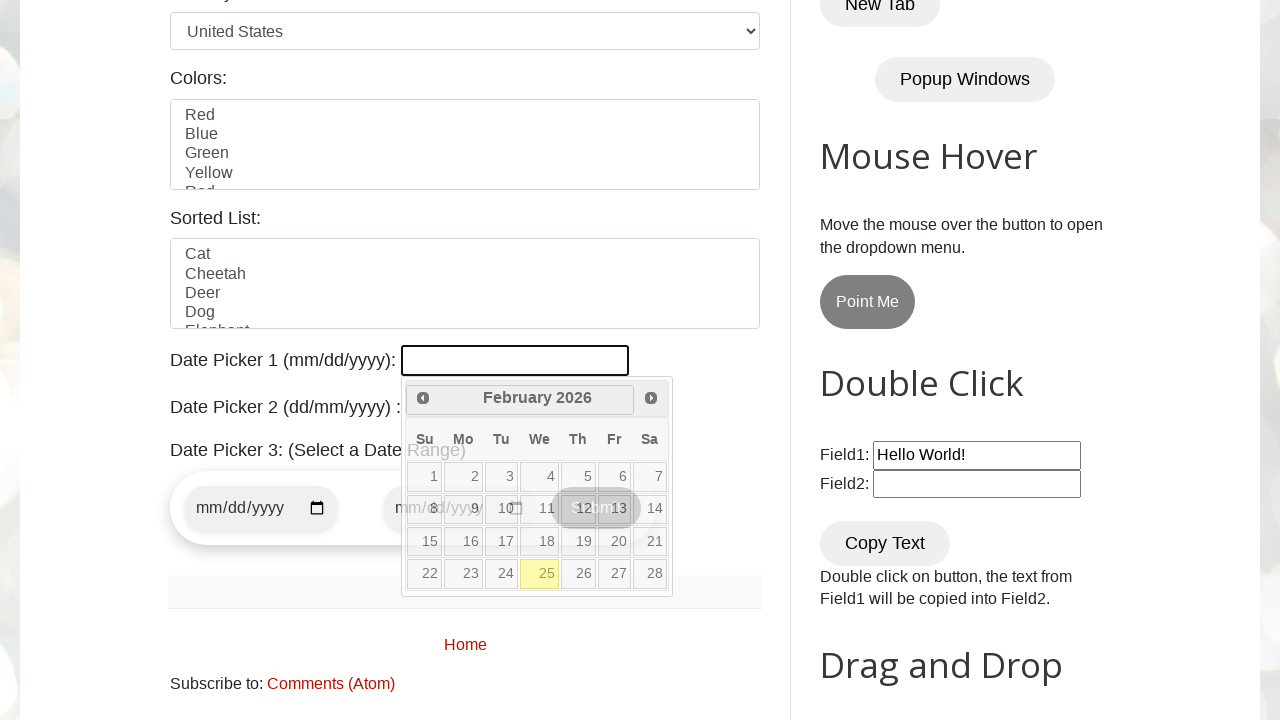

Retrieved current month from date picker
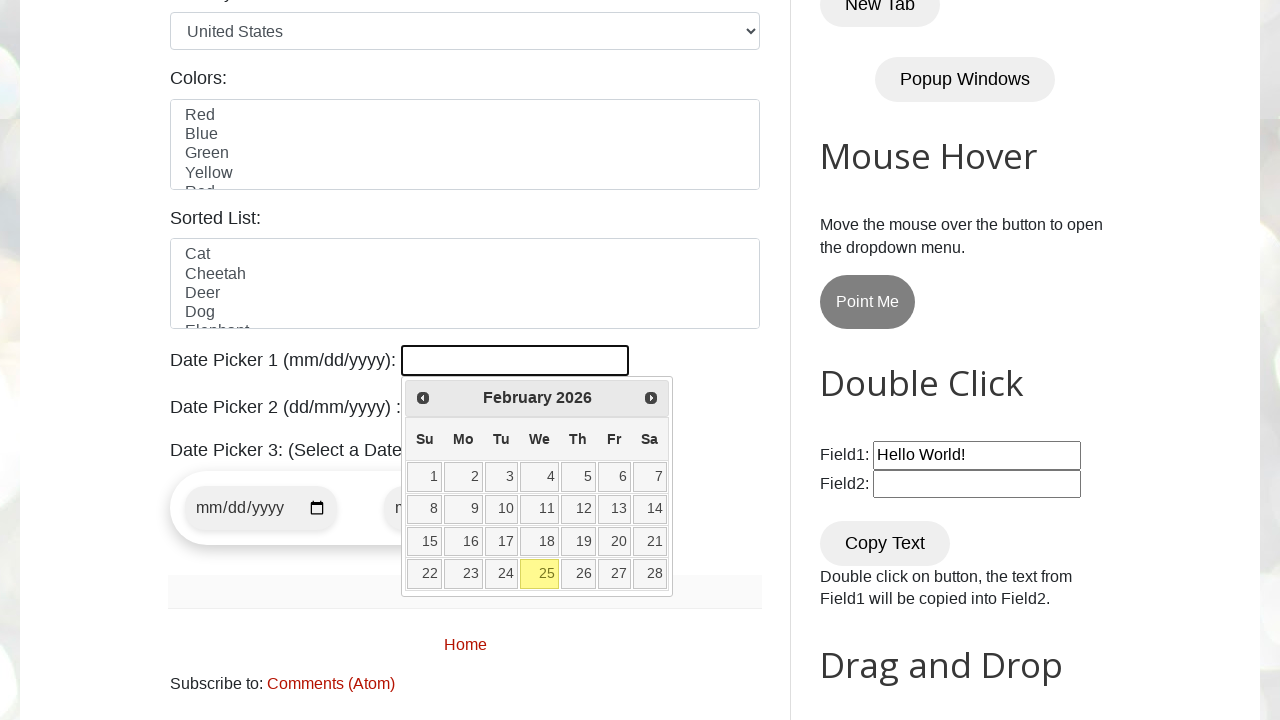

Retrieved current year from date picker
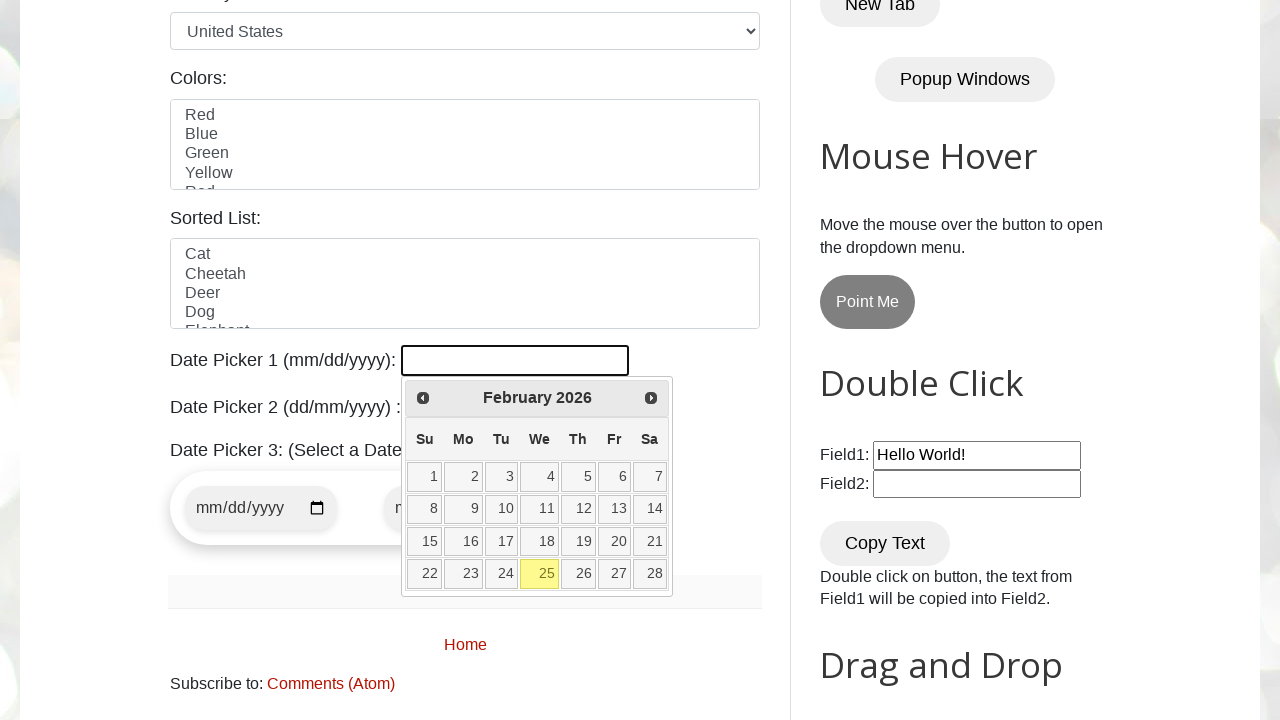

Clicked previous month button to navigate backwards in date picker at (423, 398) on span:has-text('Prev')
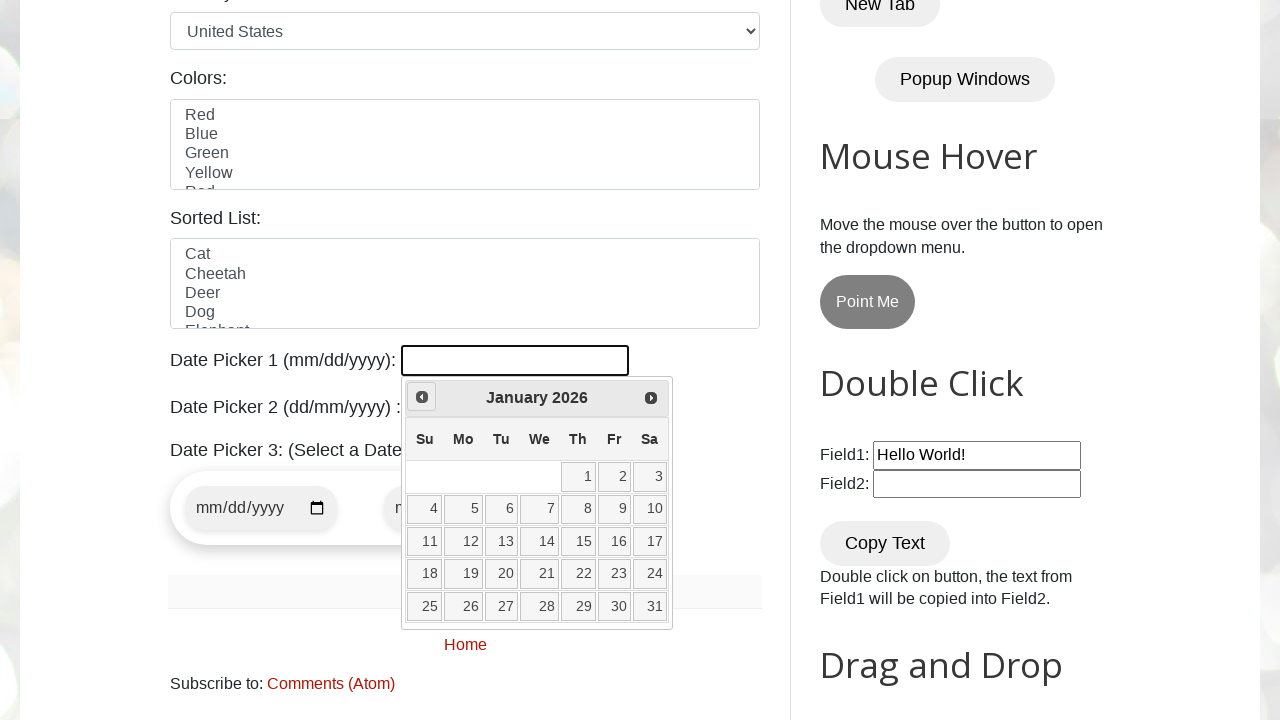

Retrieved current month from date picker
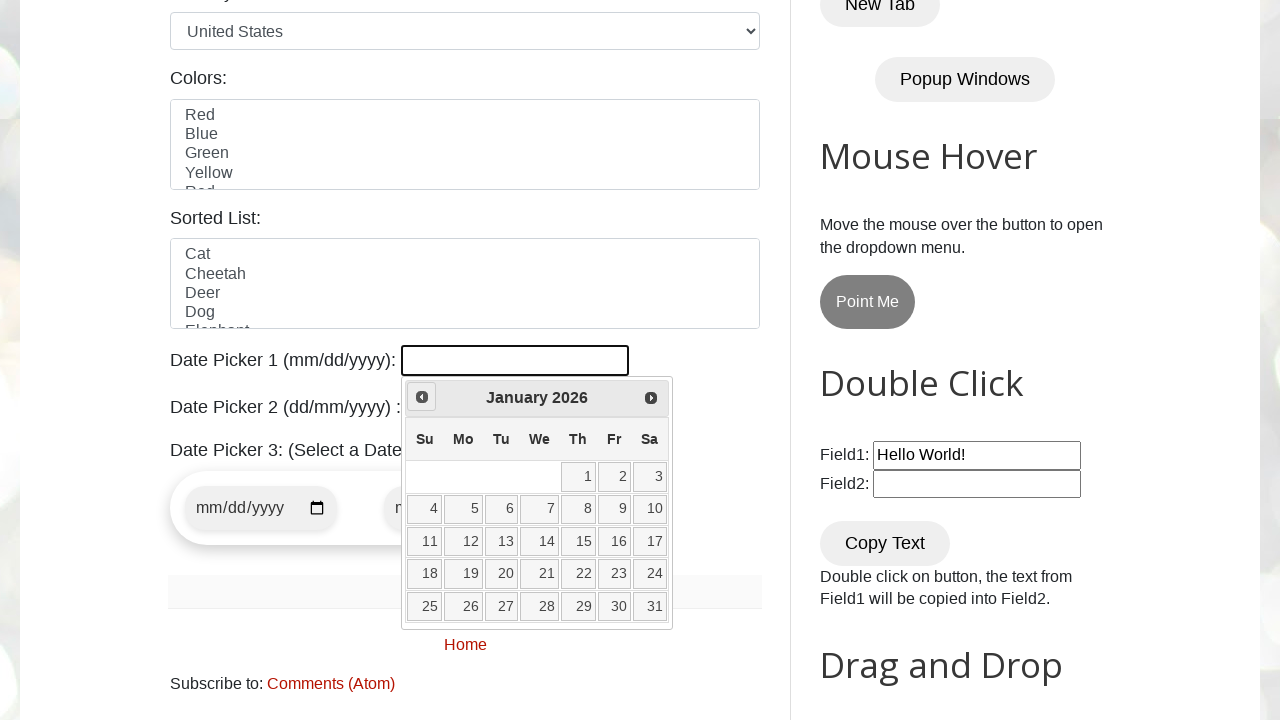

Retrieved current year from date picker
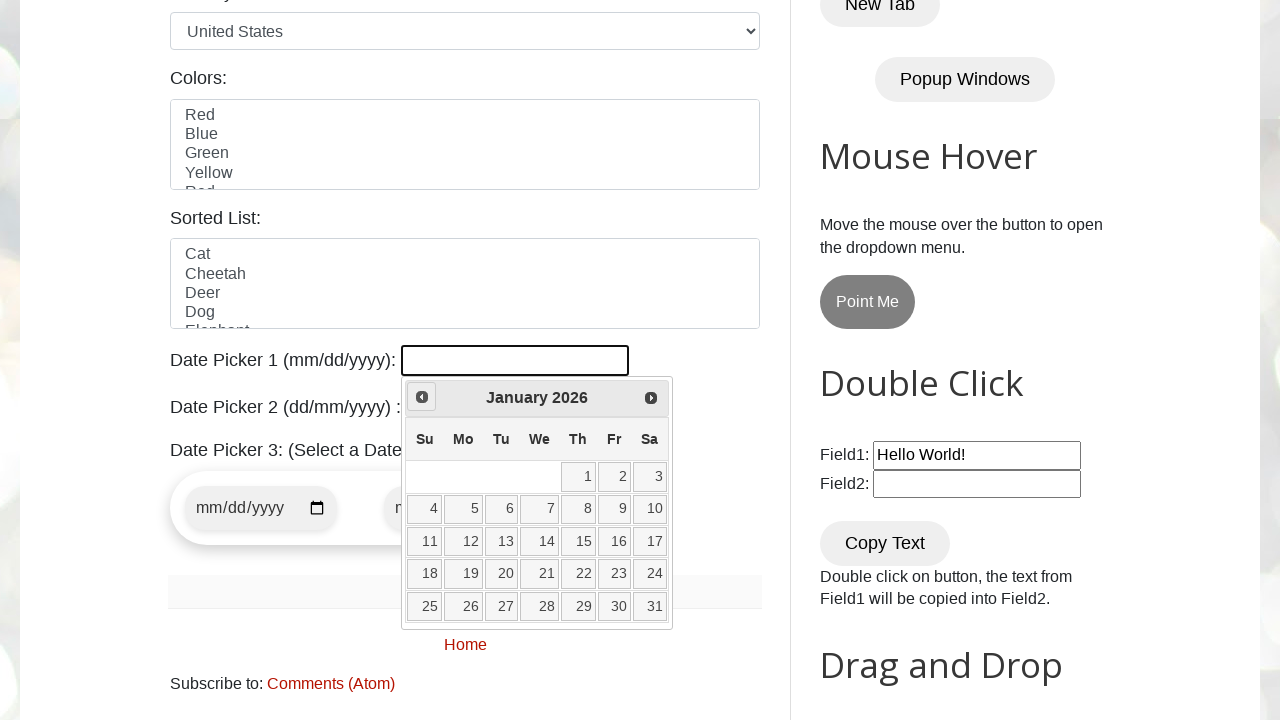

Clicked previous month button to navigate backwards in date picker at (422, 397) on span:has-text('Prev')
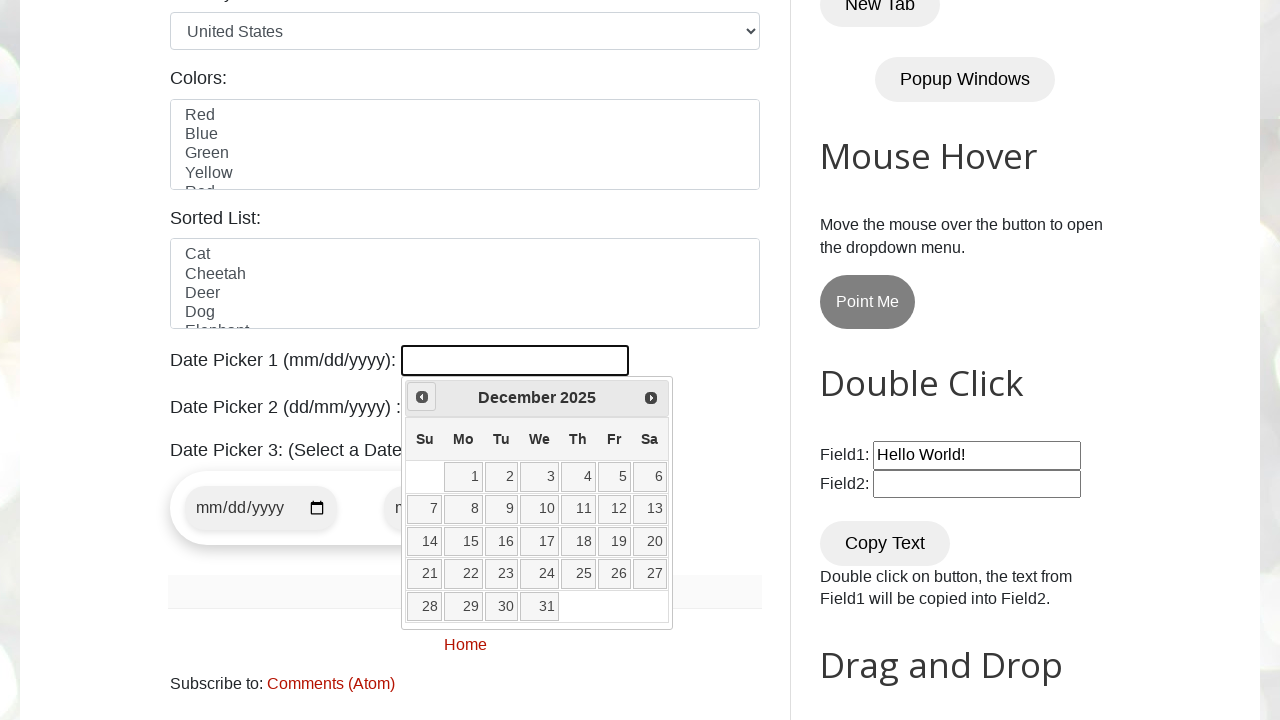

Retrieved current month from date picker
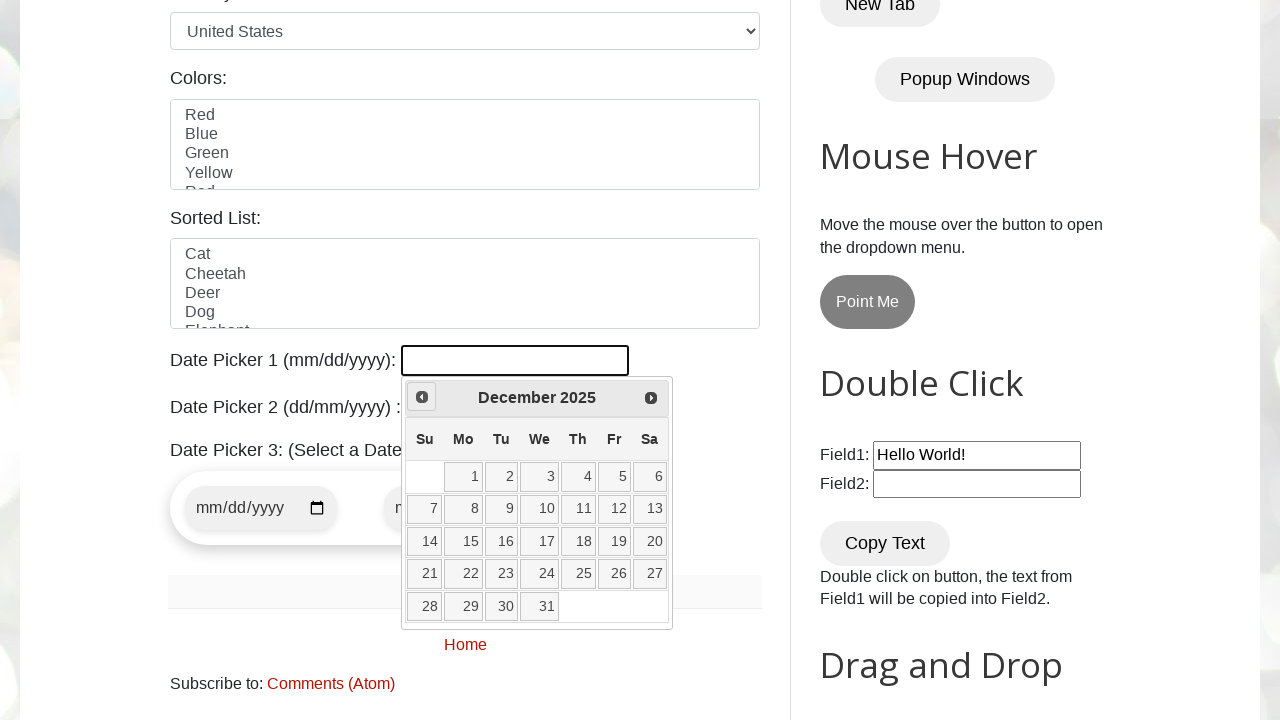

Retrieved current year from date picker
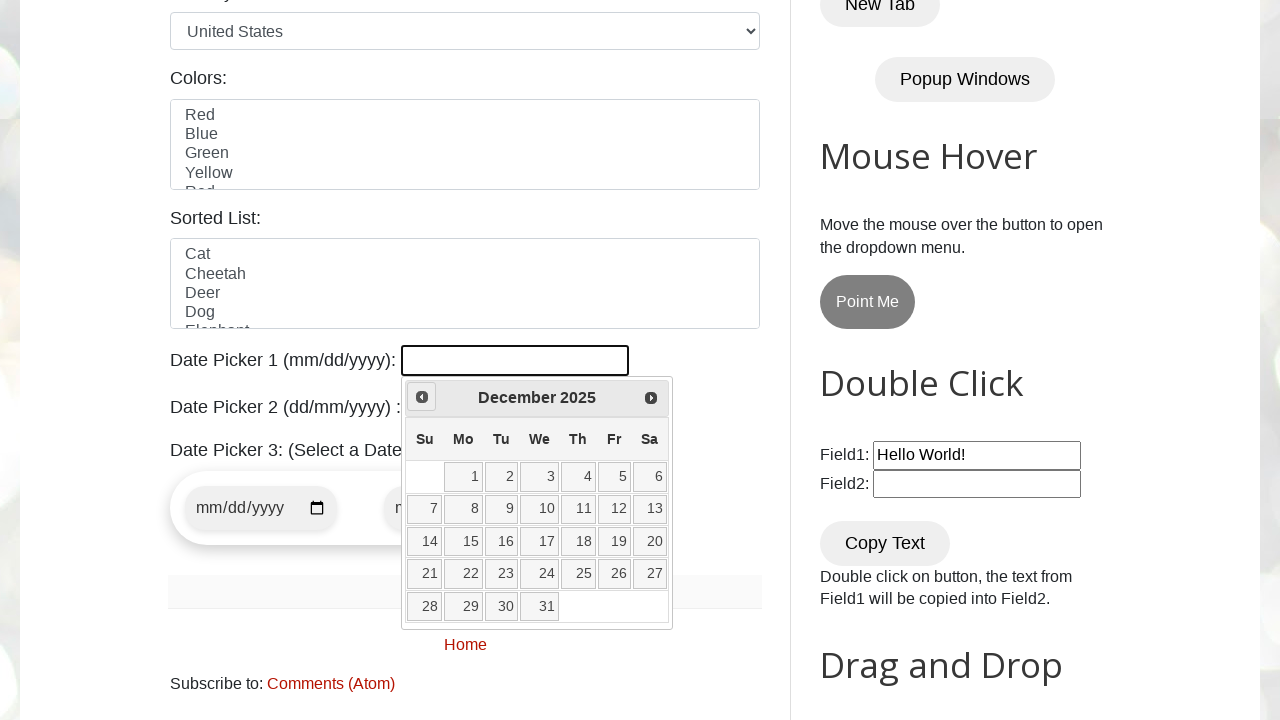

Clicked previous month button to navigate backwards in date picker at (422, 397) on span:has-text('Prev')
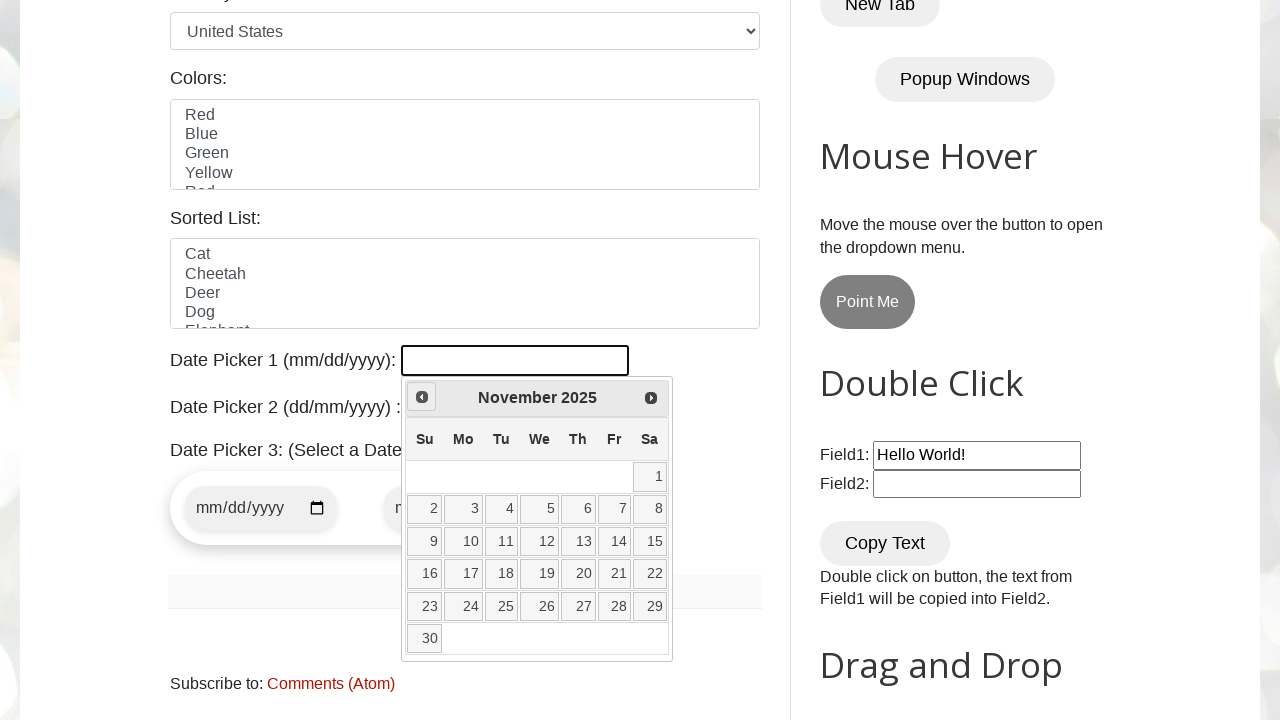

Retrieved current month from date picker
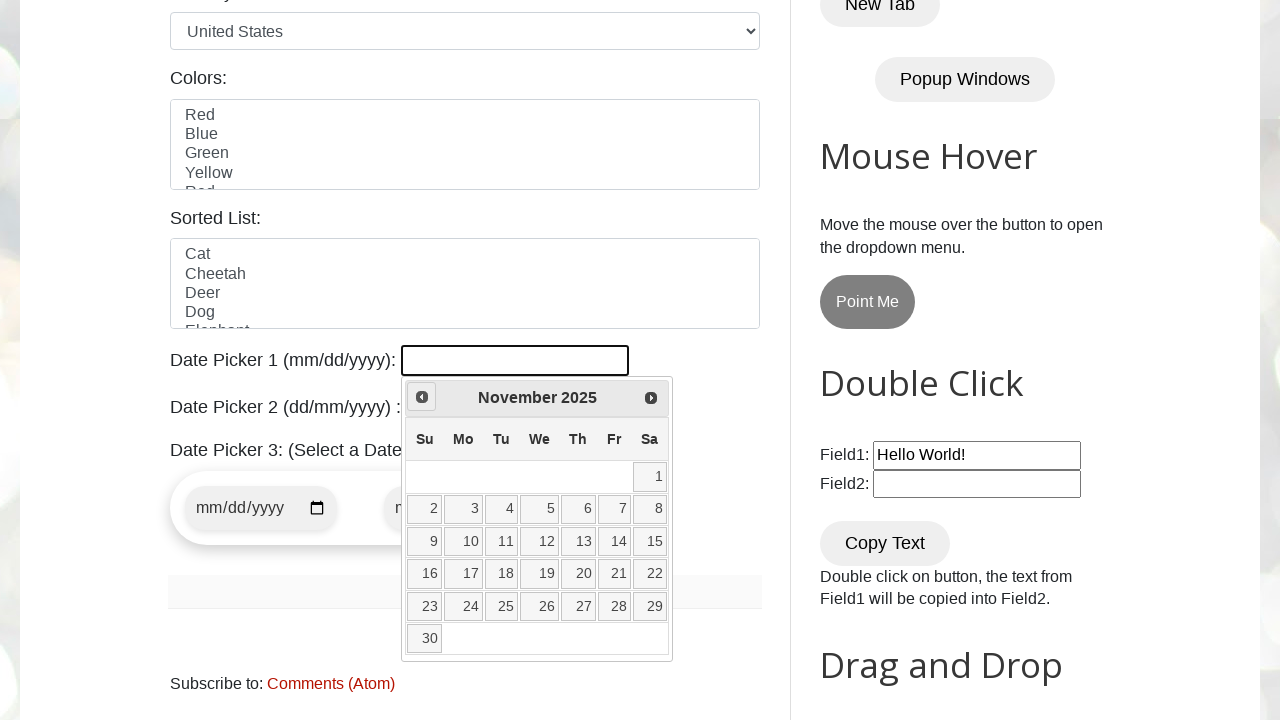

Retrieved current year from date picker
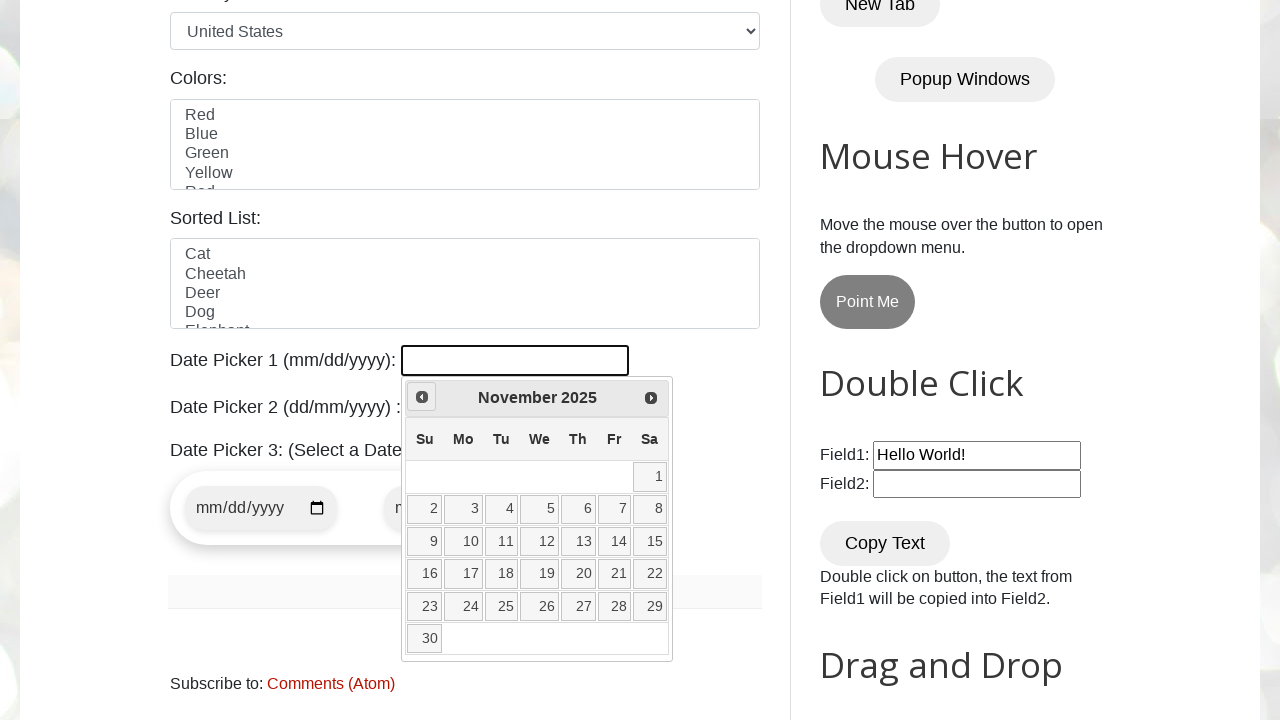

Clicked previous month button to navigate backwards in date picker at (422, 397) on span:has-text('Prev')
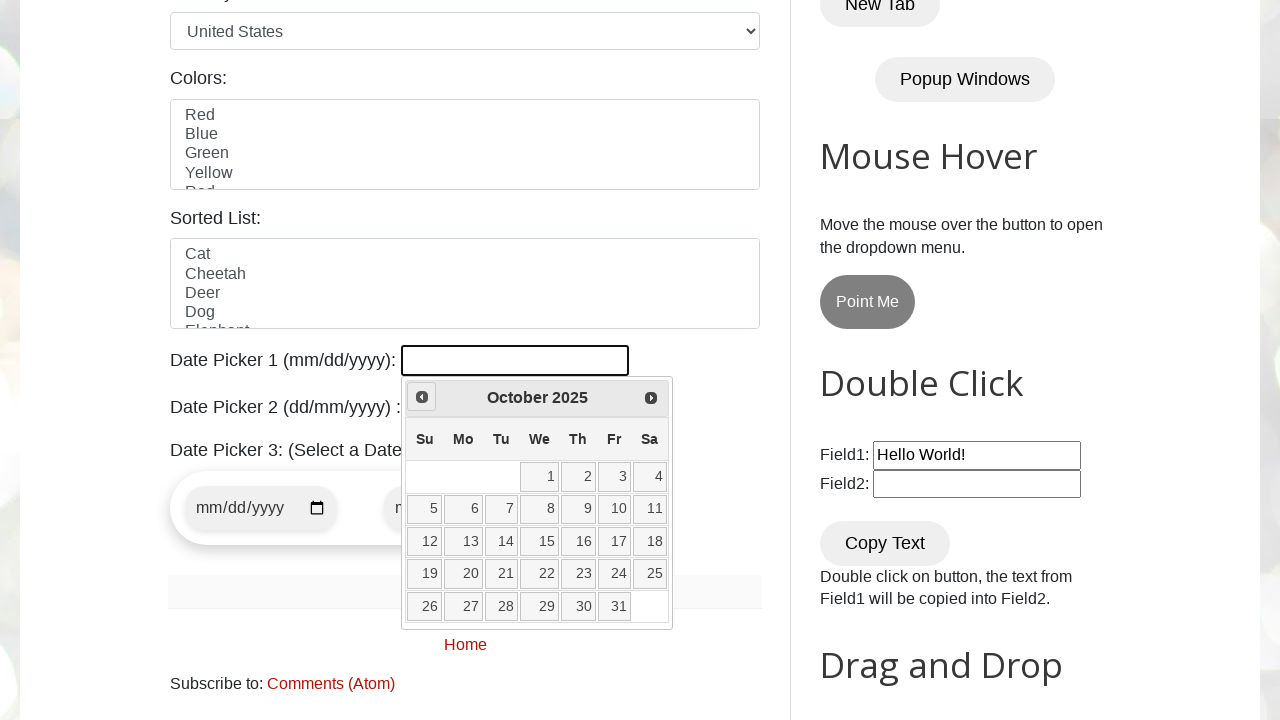

Retrieved current month from date picker
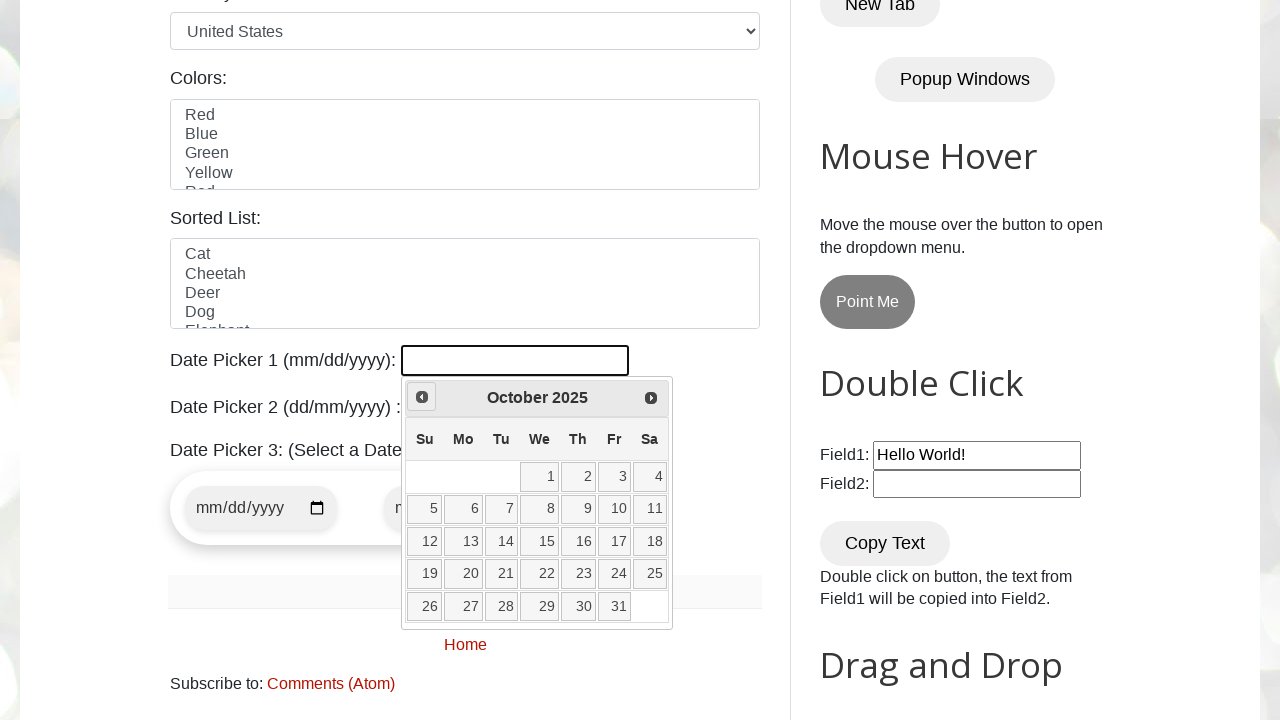

Retrieved current year from date picker
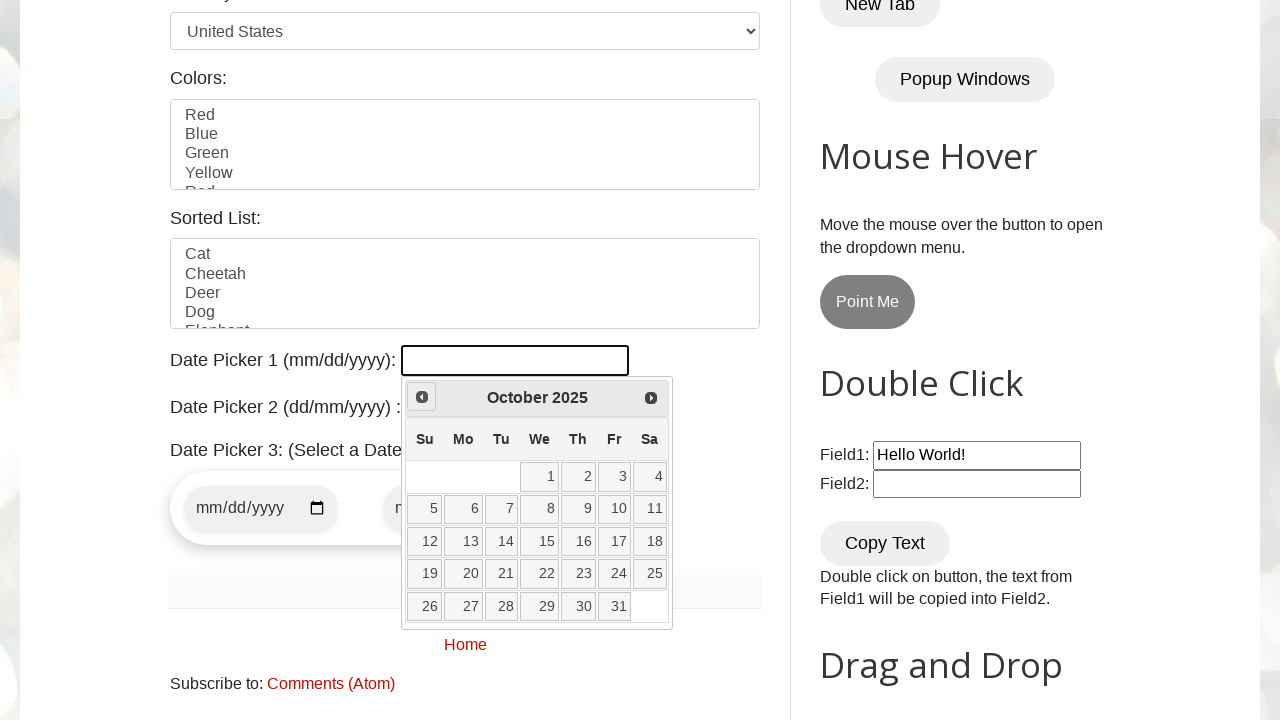

Clicked previous month button to navigate backwards in date picker at (422, 397) on span:has-text('Prev')
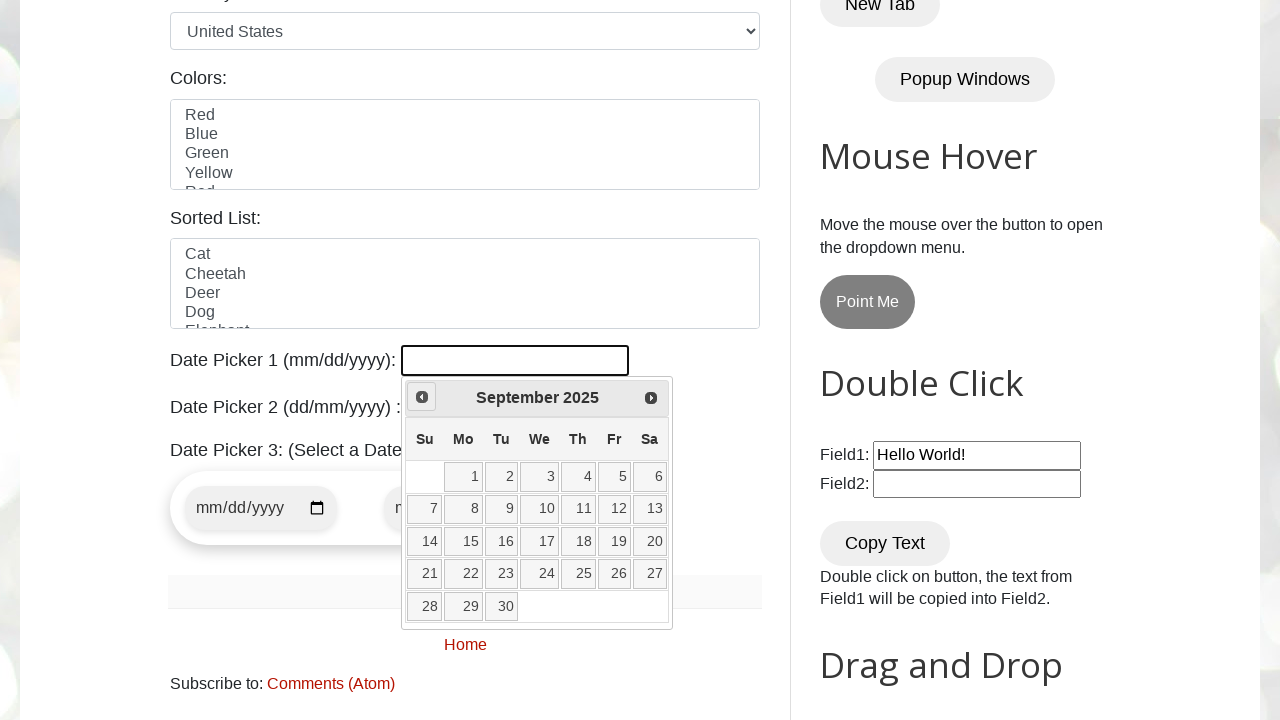

Retrieved current month from date picker
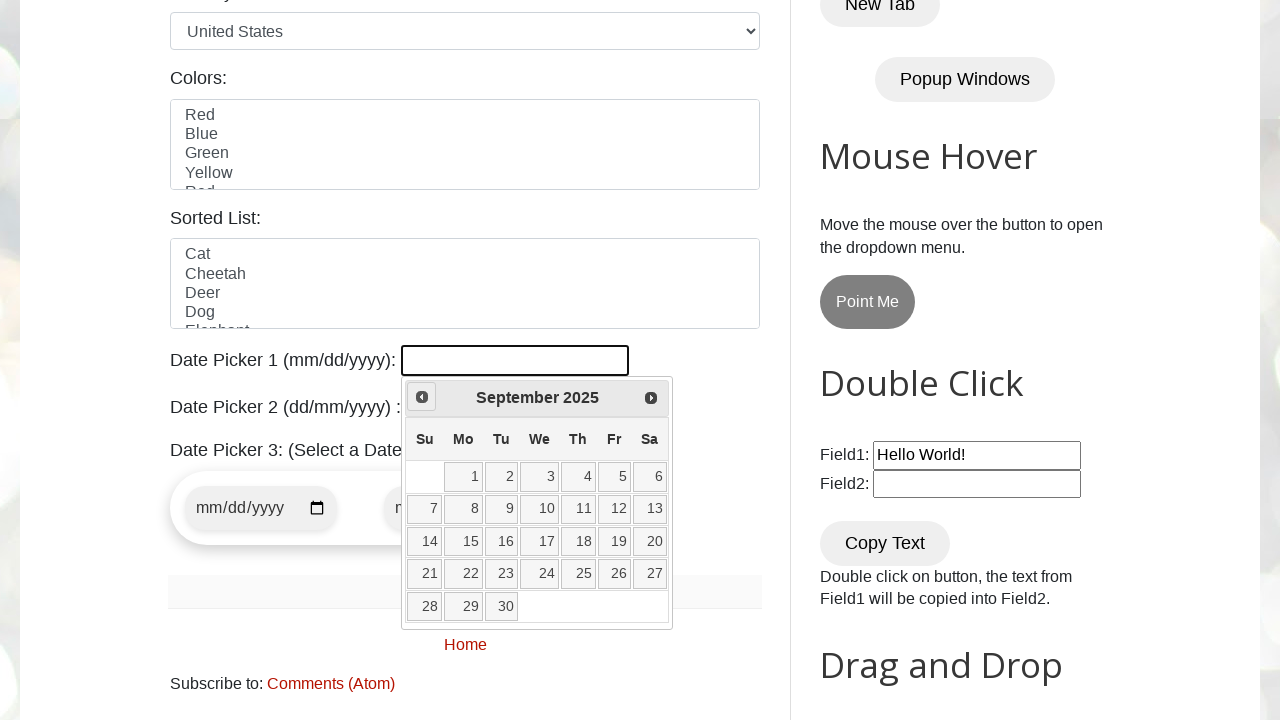

Retrieved current year from date picker
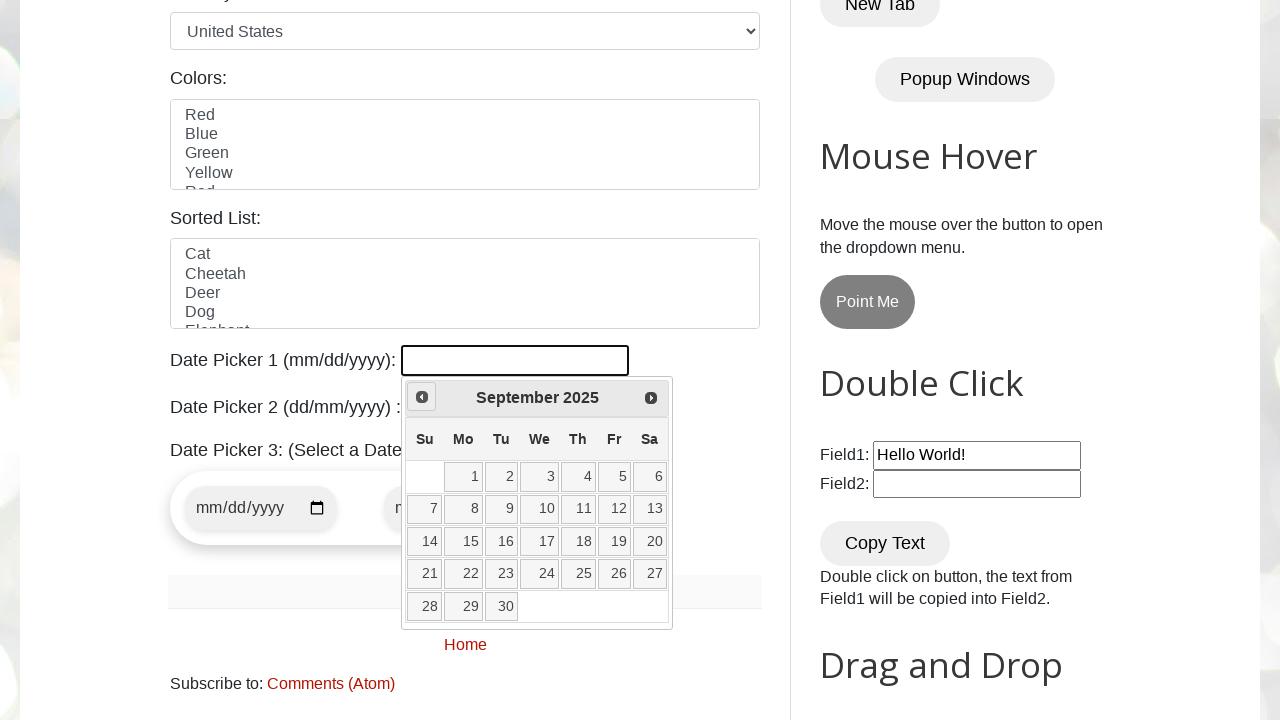

Clicked previous month button to navigate backwards in date picker at (422, 397) on span:has-text('Prev')
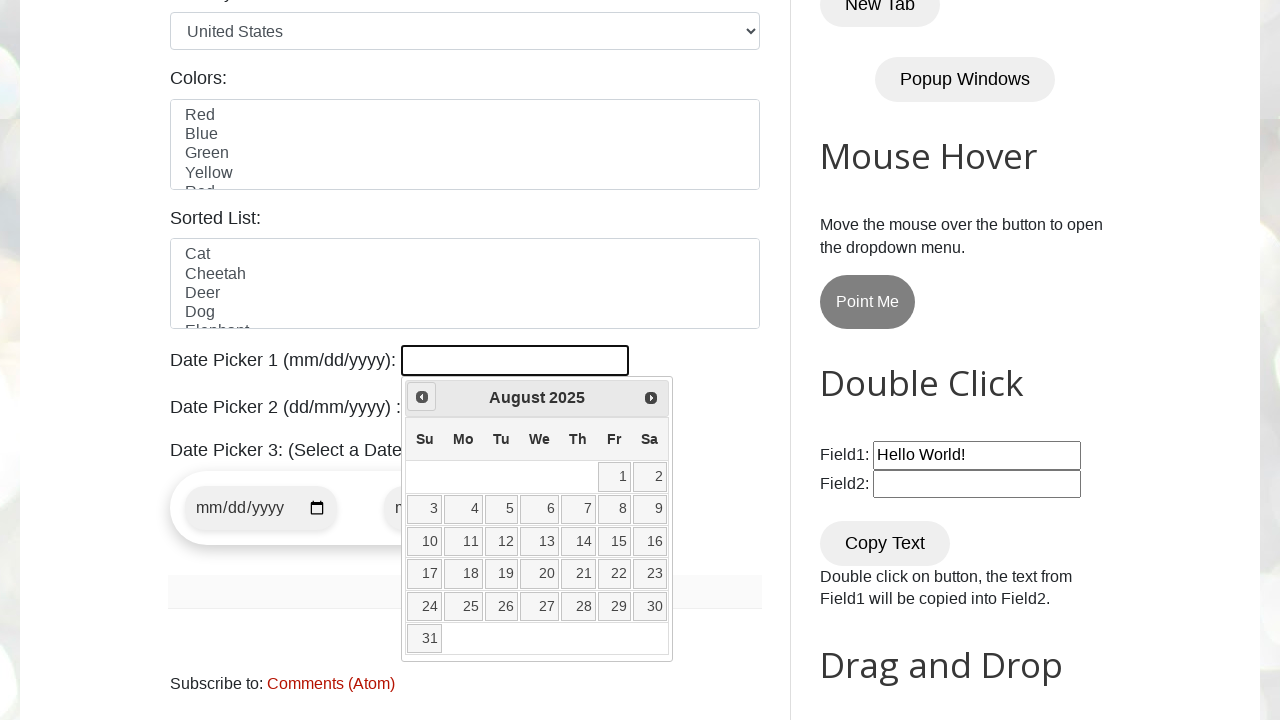

Retrieved current month from date picker
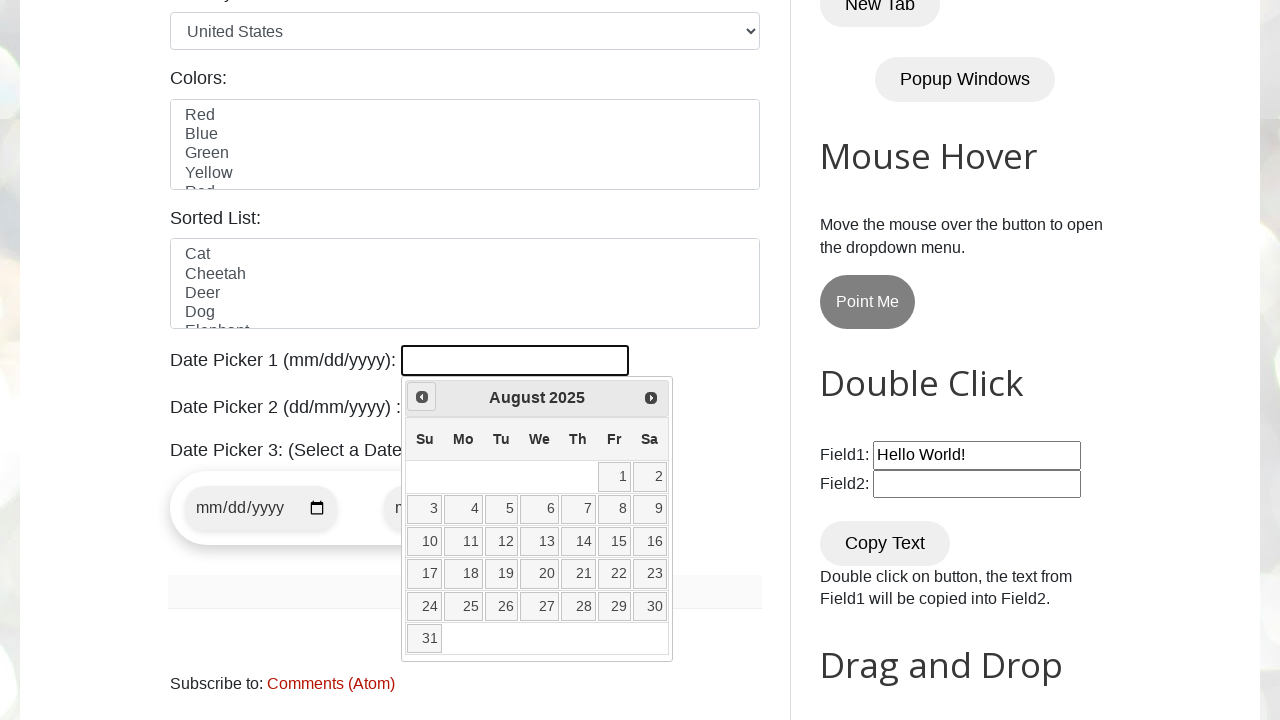

Retrieved current year from date picker
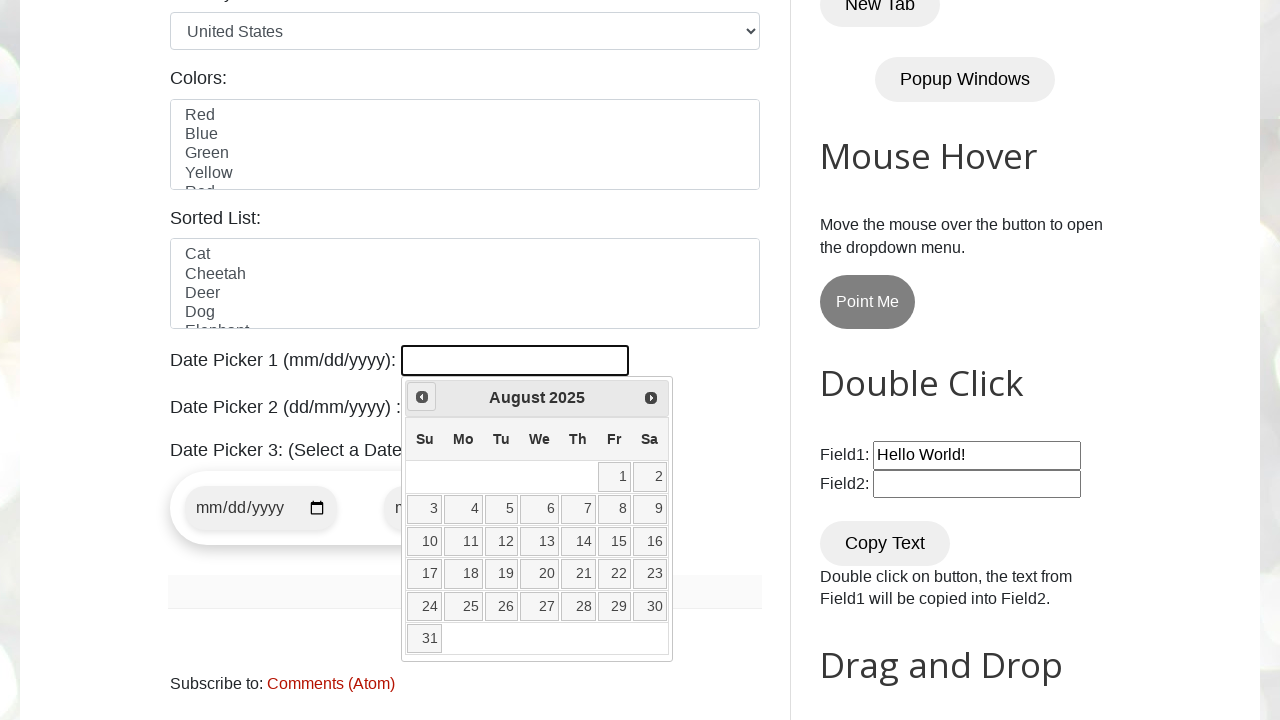

Clicked previous month button to navigate backwards in date picker at (422, 397) on span:has-text('Prev')
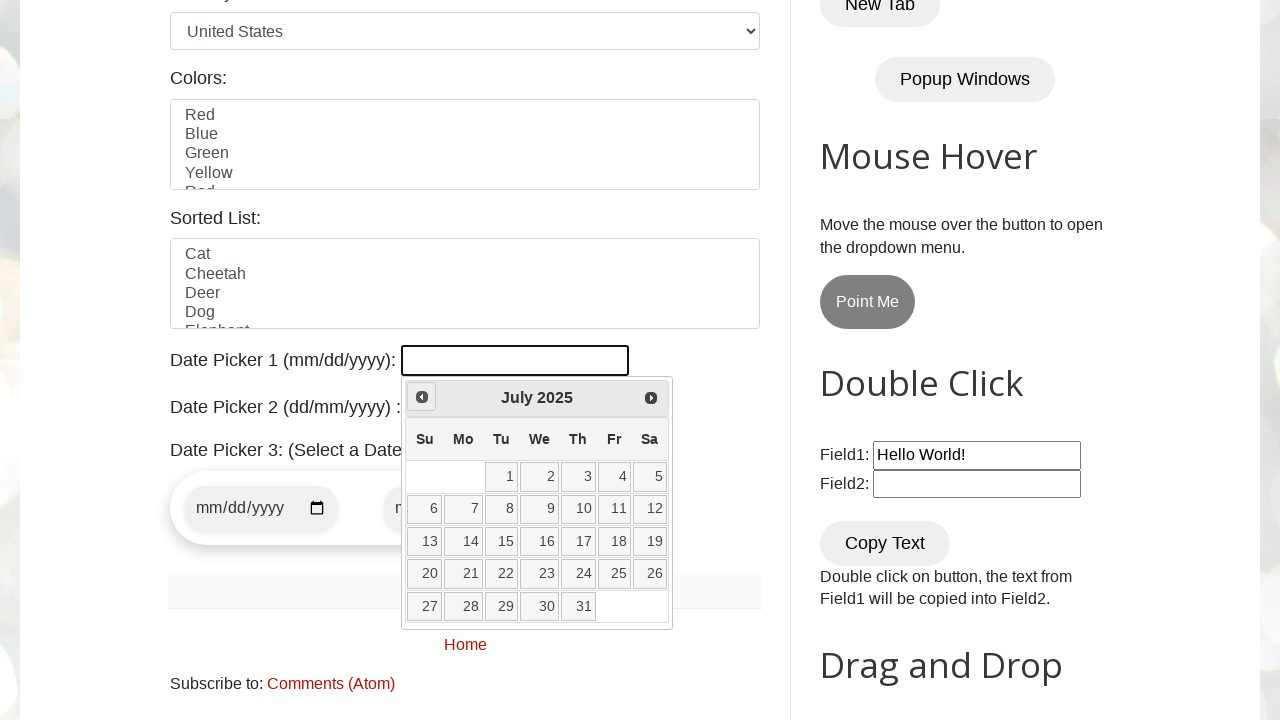

Retrieved current month from date picker
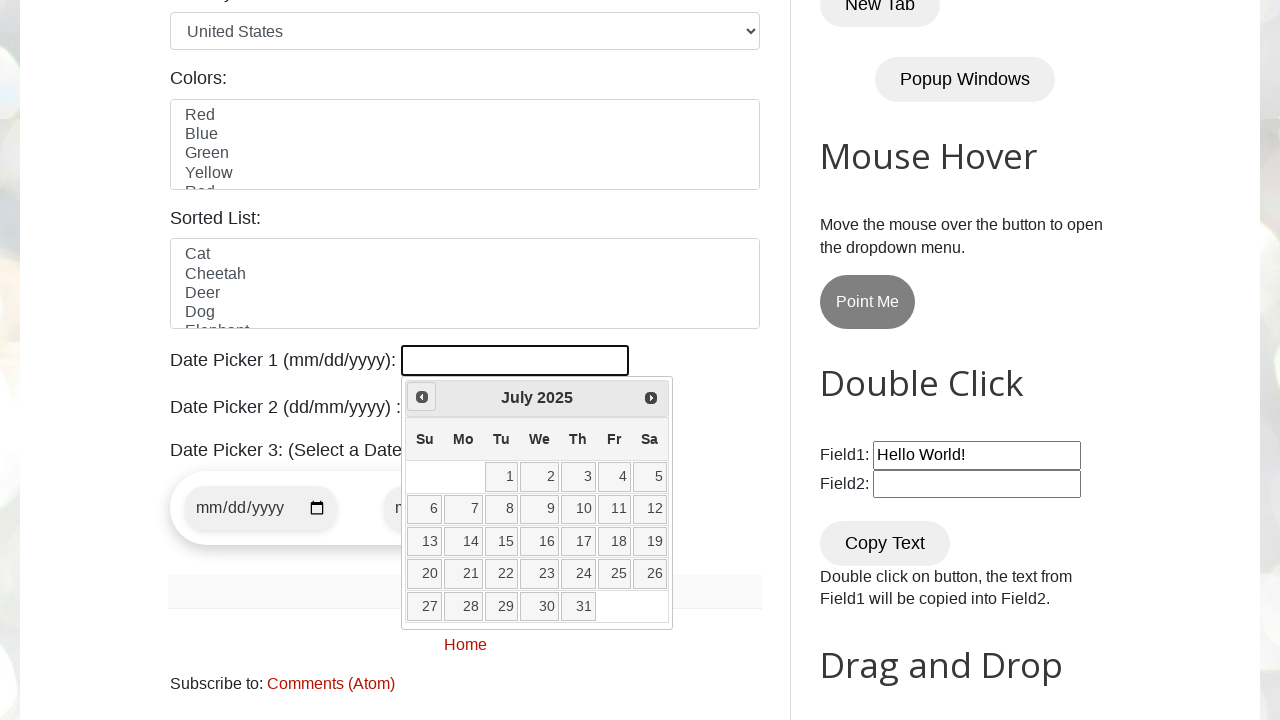

Retrieved current year from date picker
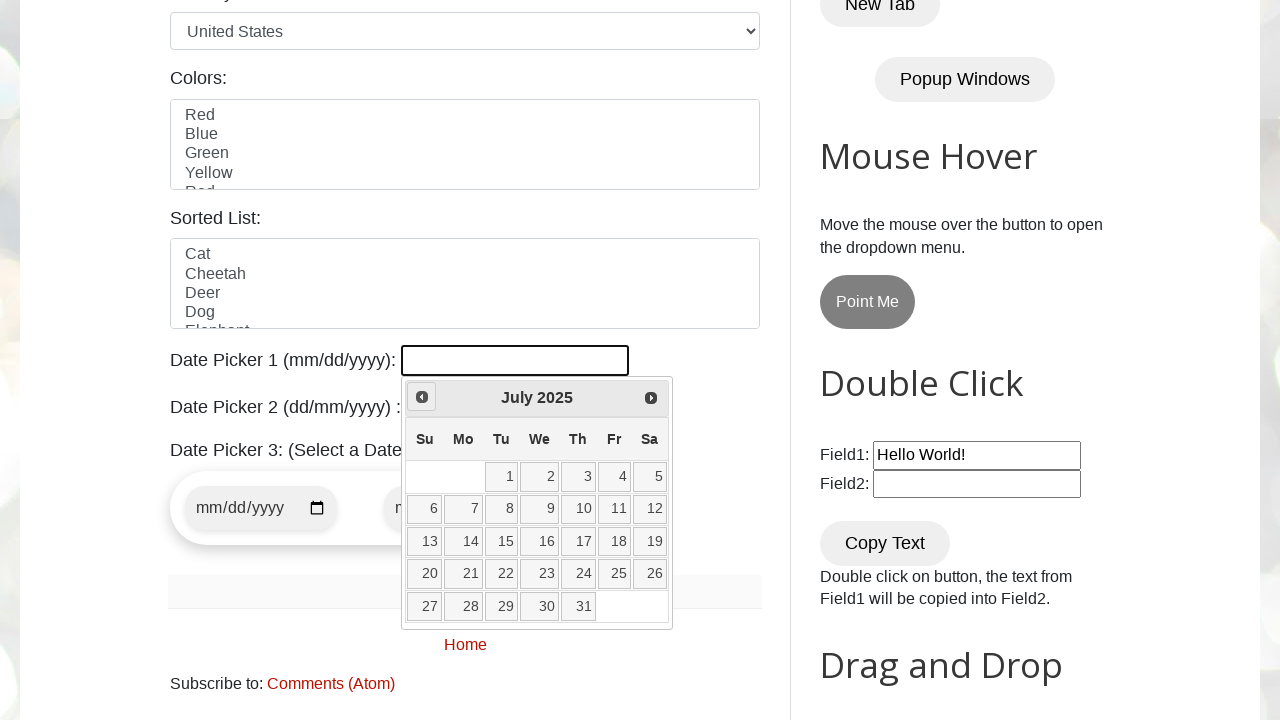

Clicked previous month button to navigate backwards in date picker at (422, 397) on span:has-text('Prev')
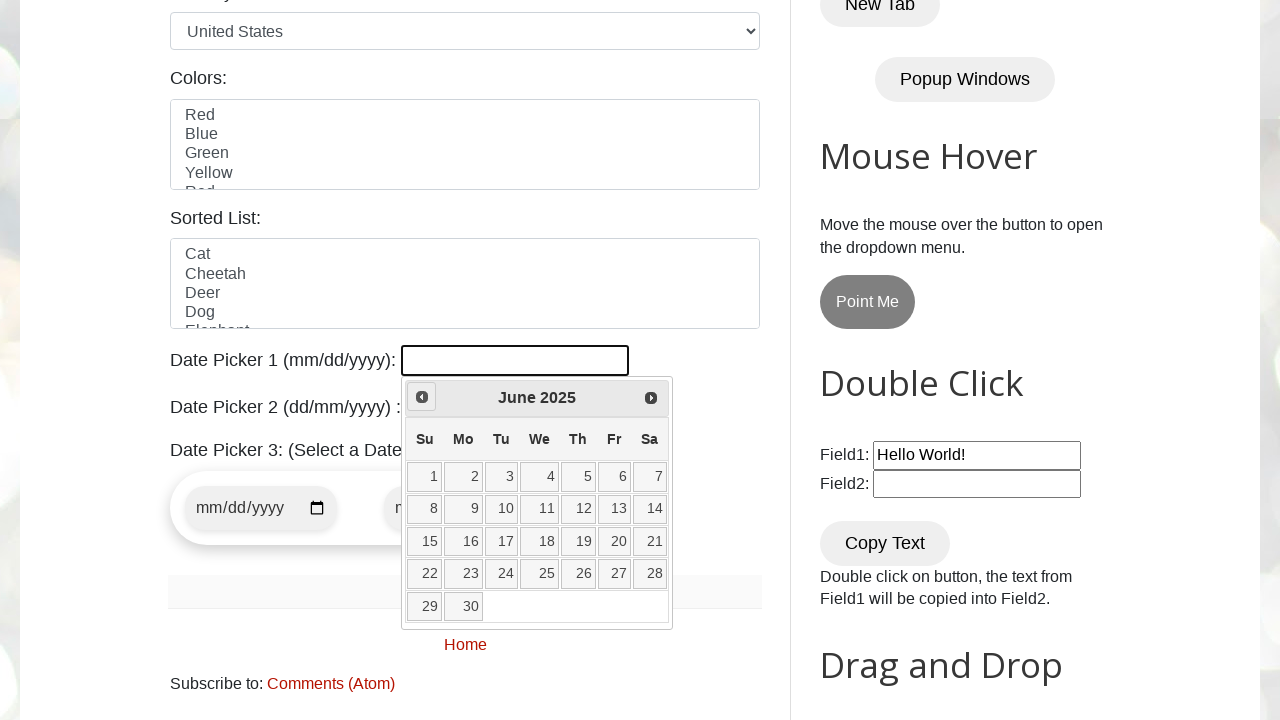

Retrieved current month from date picker
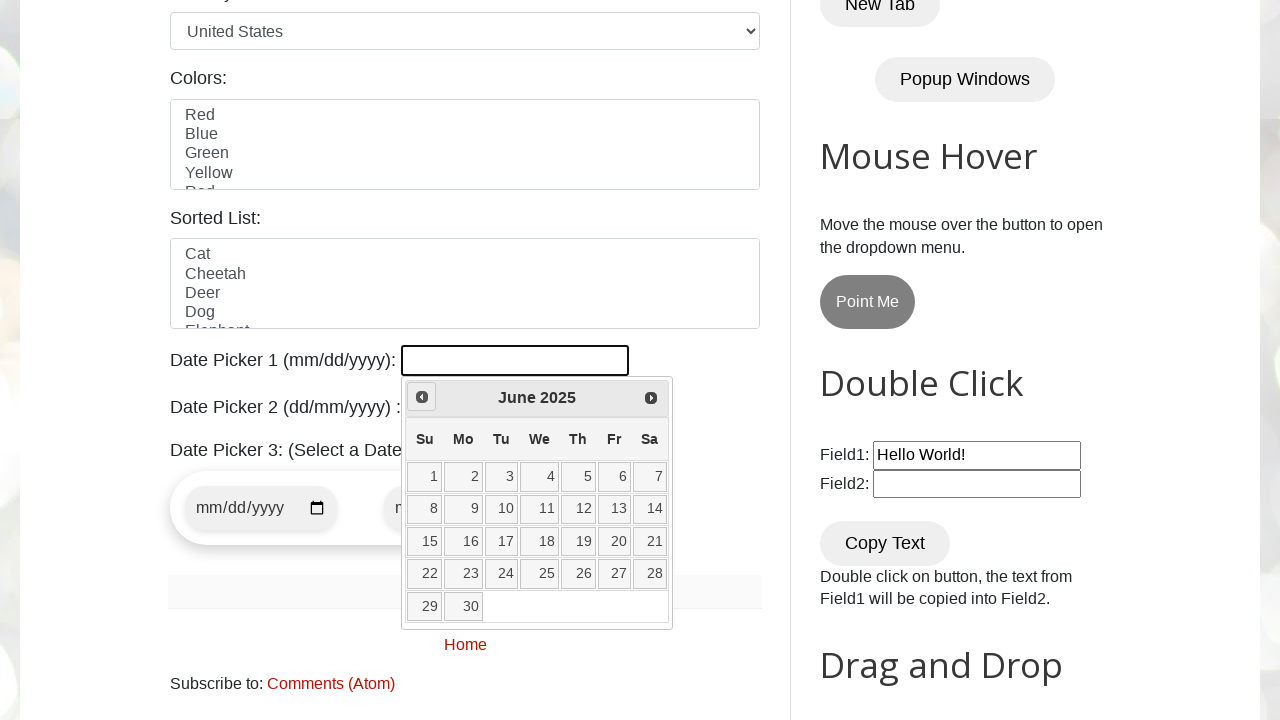

Retrieved current year from date picker
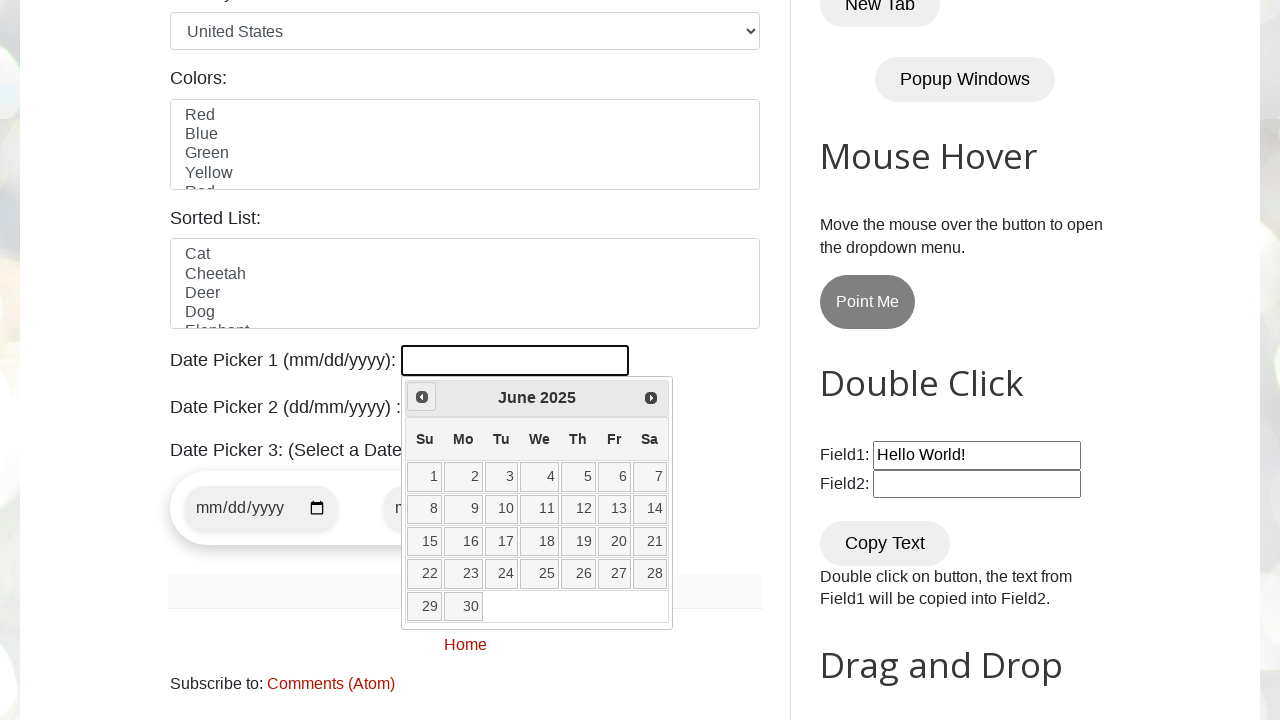

Clicked previous month button to navigate backwards in date picker at (422, 397) on span:has-text('Prev')
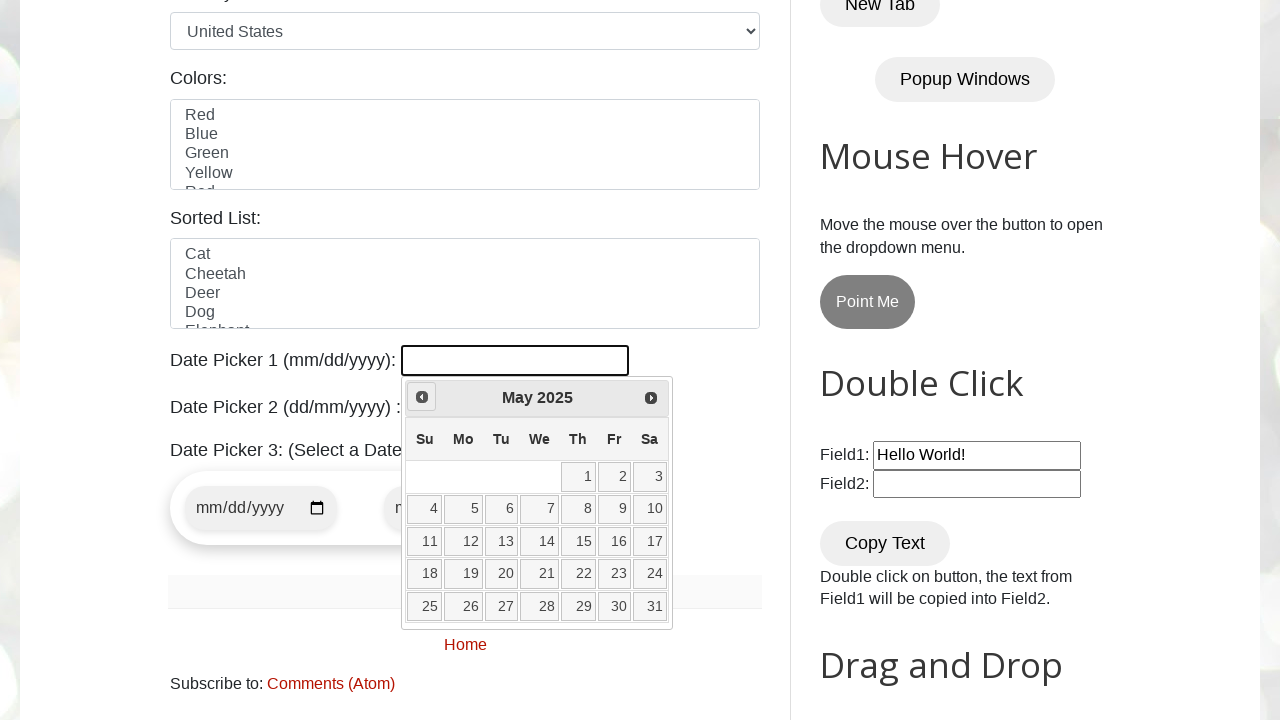

Retrieved current month from date picker
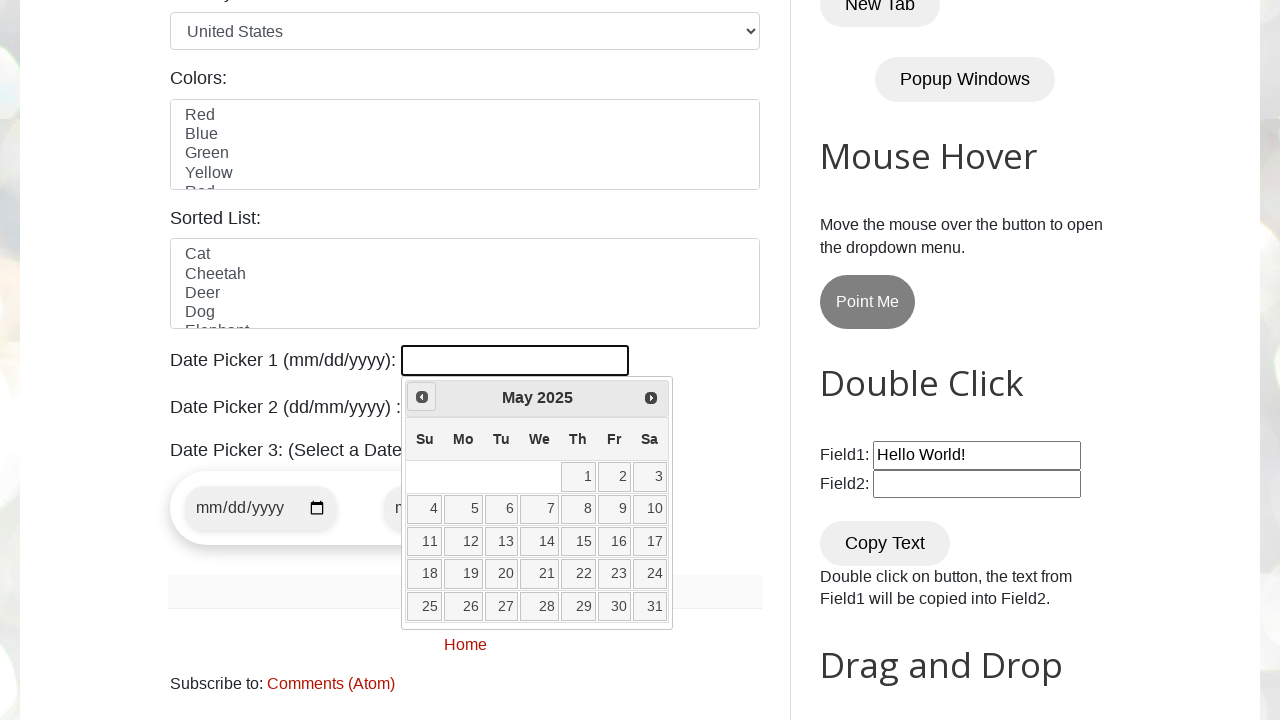

Retrieved current year from date picker
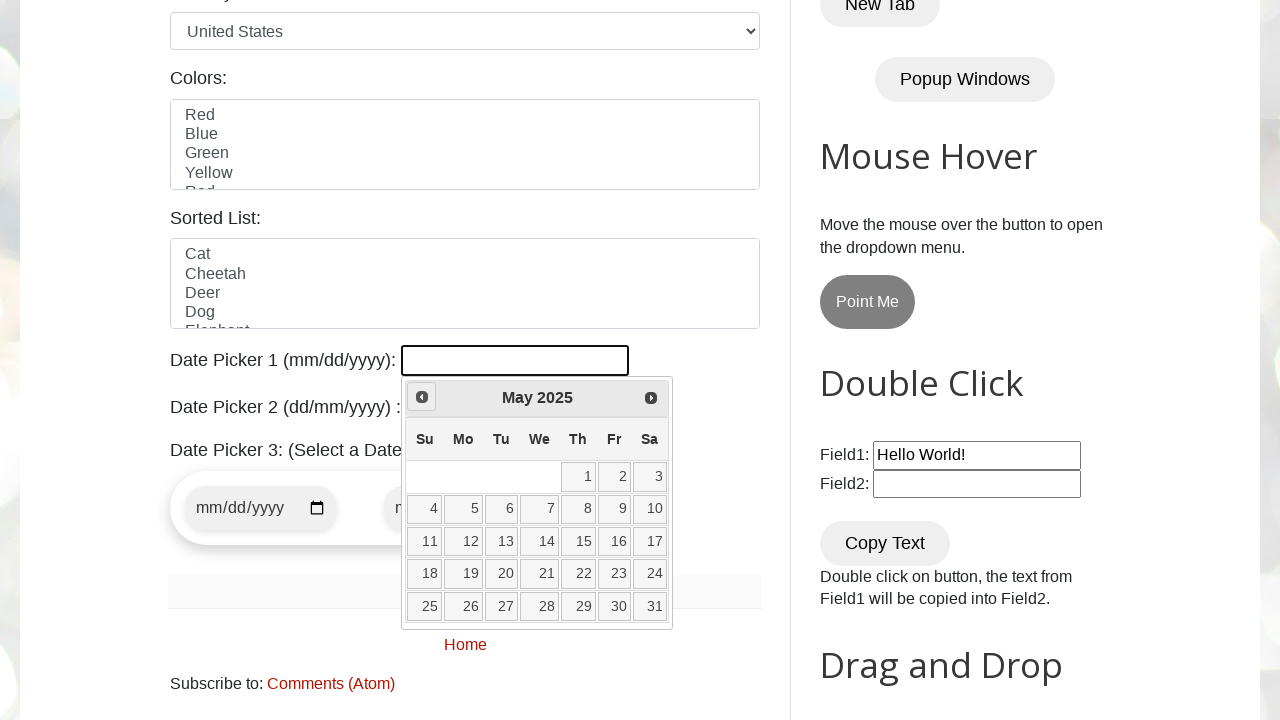

Clicked previous month button to navigate backwards in date picker at (422, 397) on span:has-text('Prev')
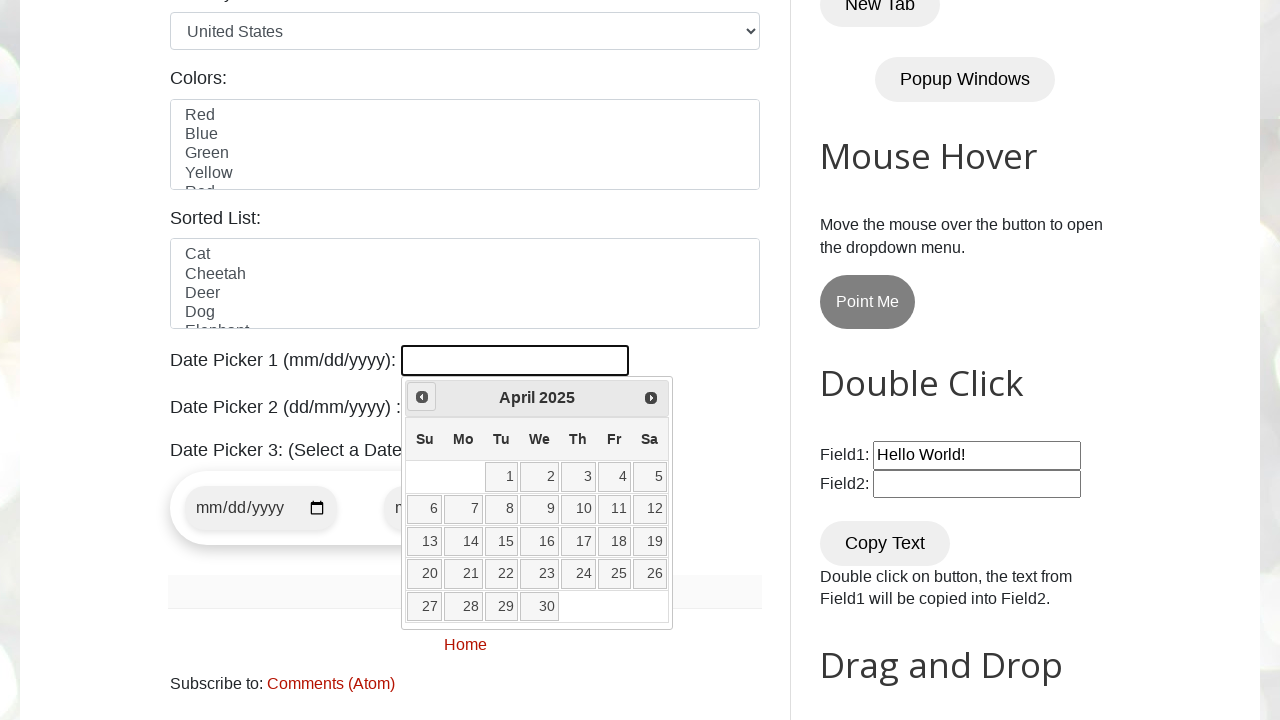

Retrieved current month from date picker
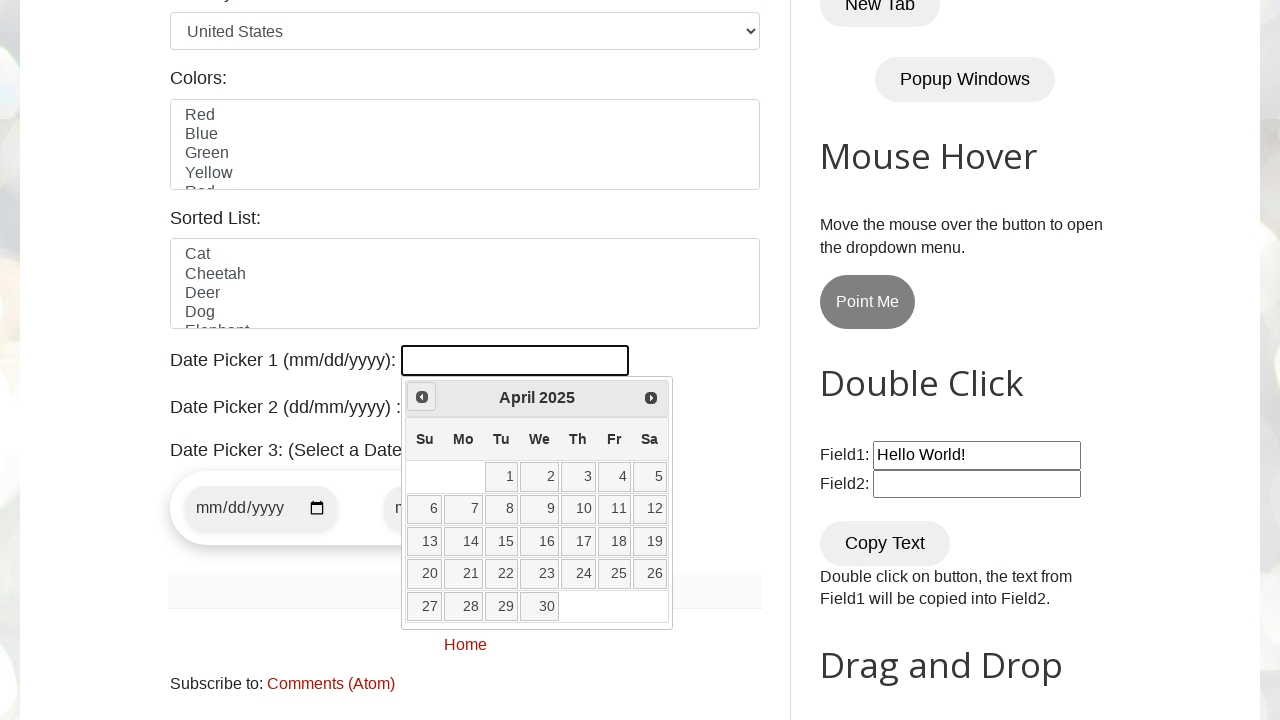

Retrieved current year from date picker
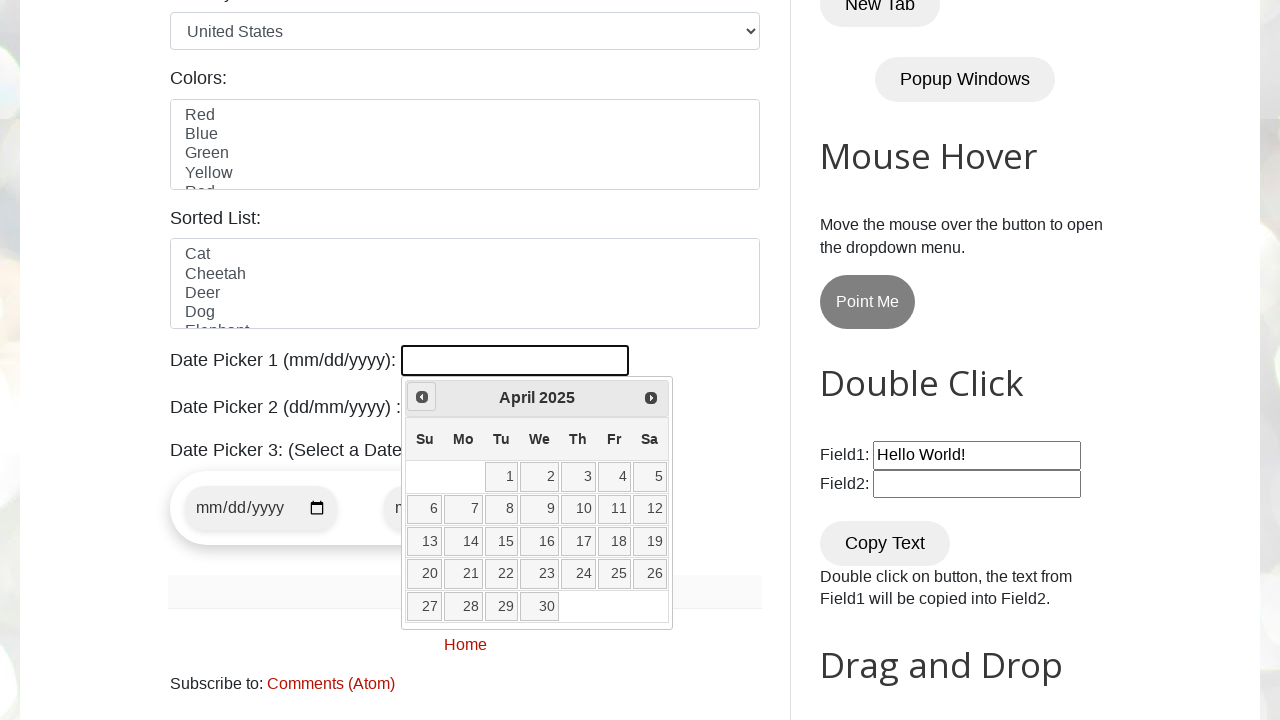

Clicked previous month button to navigate backwards in date picker at (422, 397) on span:has-text('Prev')
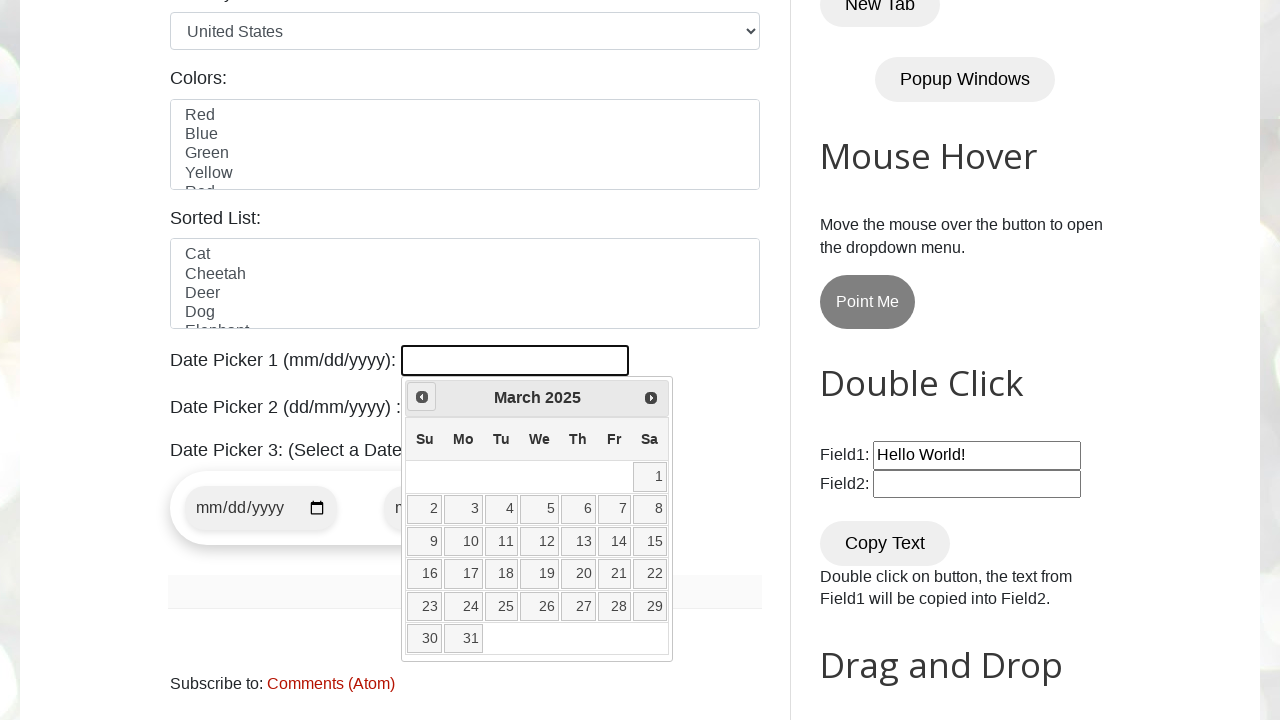

Retrieved current month from date picker
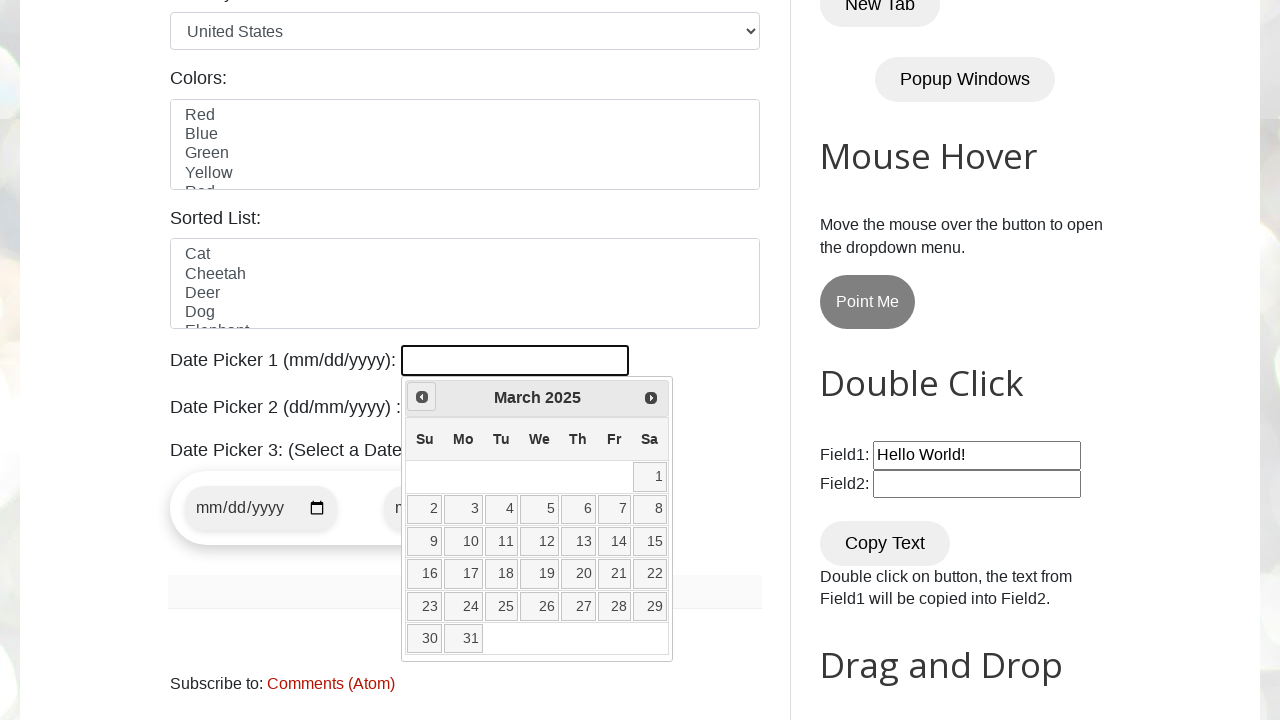

Retrieved current year from date picker
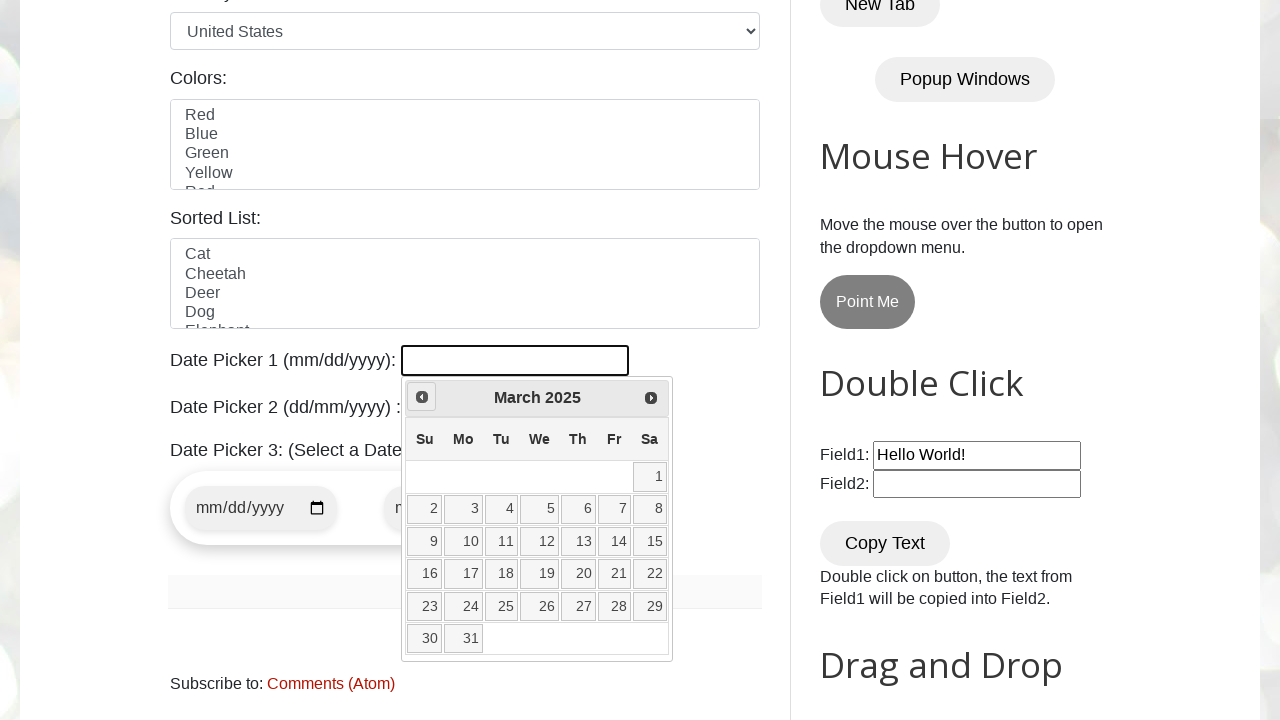

Clicked previous month button to navigate backwards in date picker at (422, 397) on span:has-text('Prev')
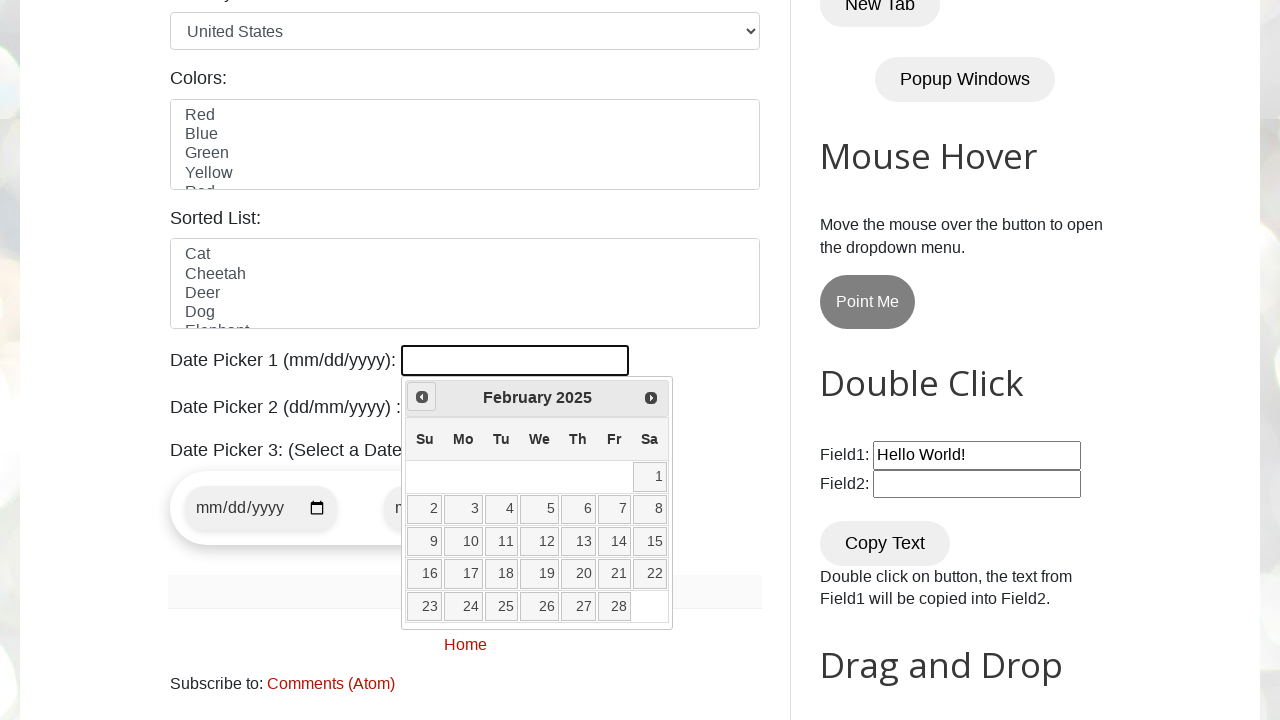

Retrieved current month from date picker
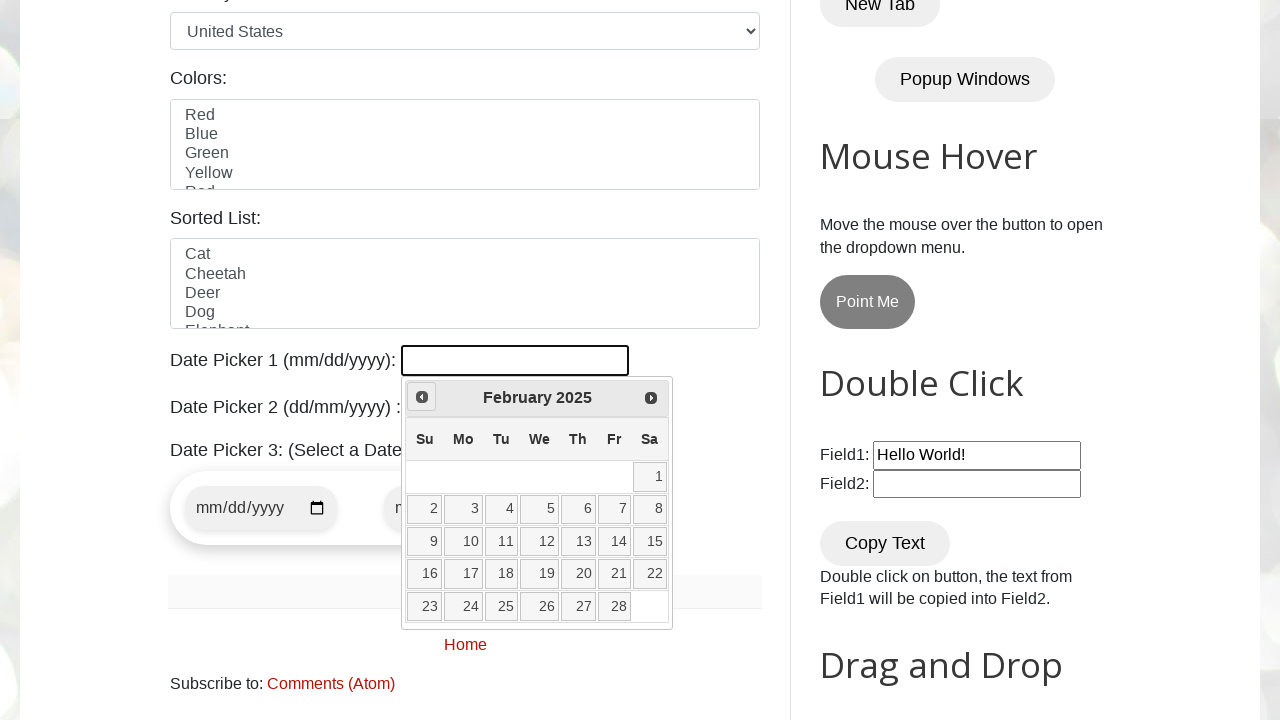

Retrieved current year from date picker
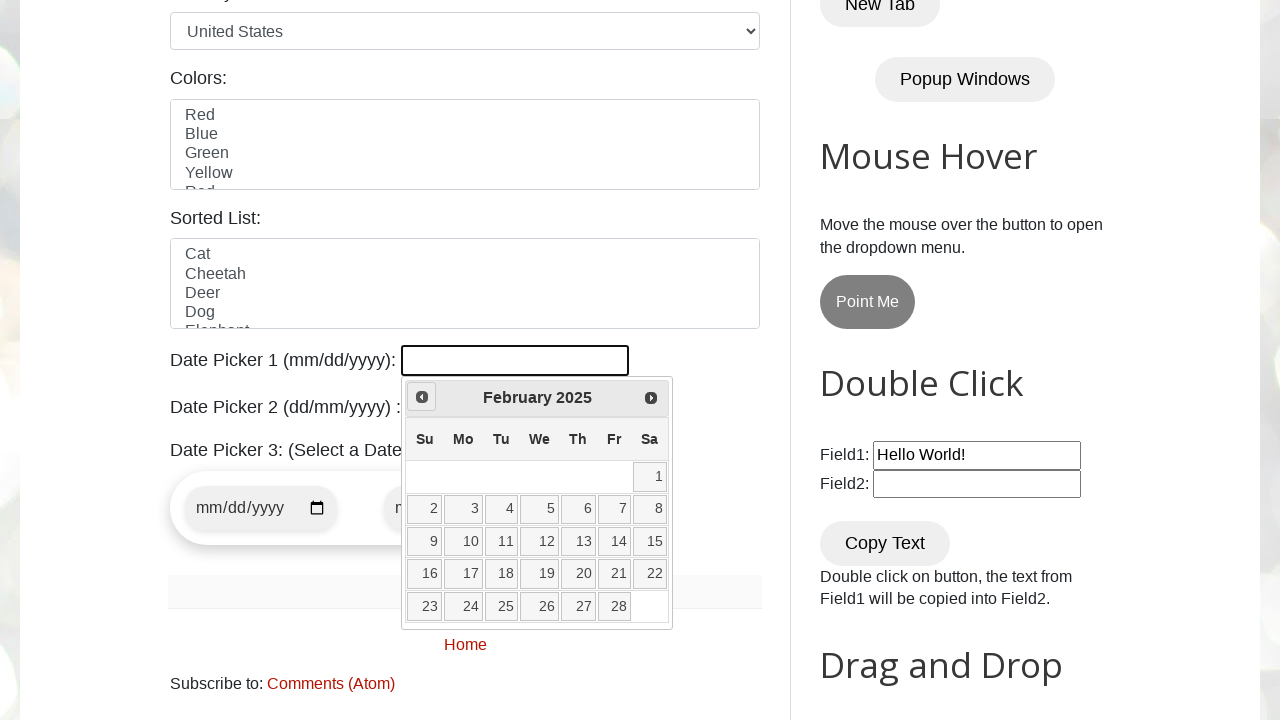

Clicked previous month button to navigate backwards in date picker at (422, 397) on span:has-text('Prev')
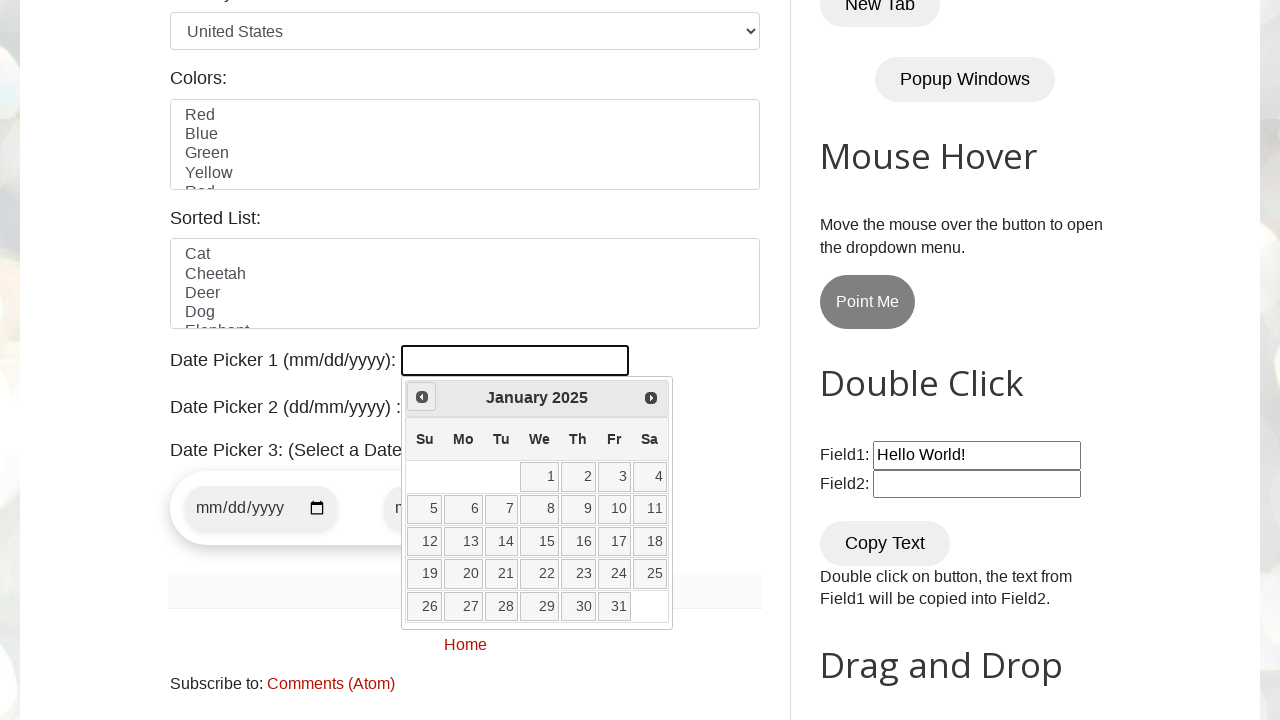

Retrieved current month from date picker
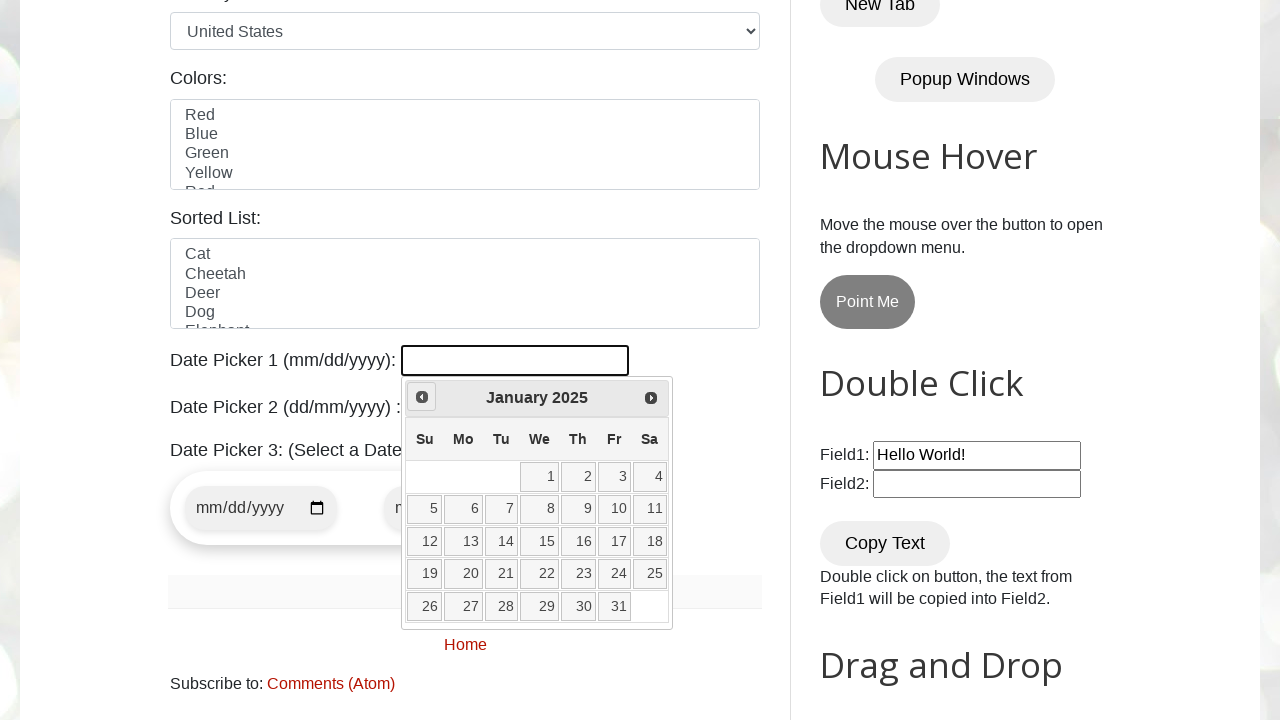

Retrieved current year from date picker
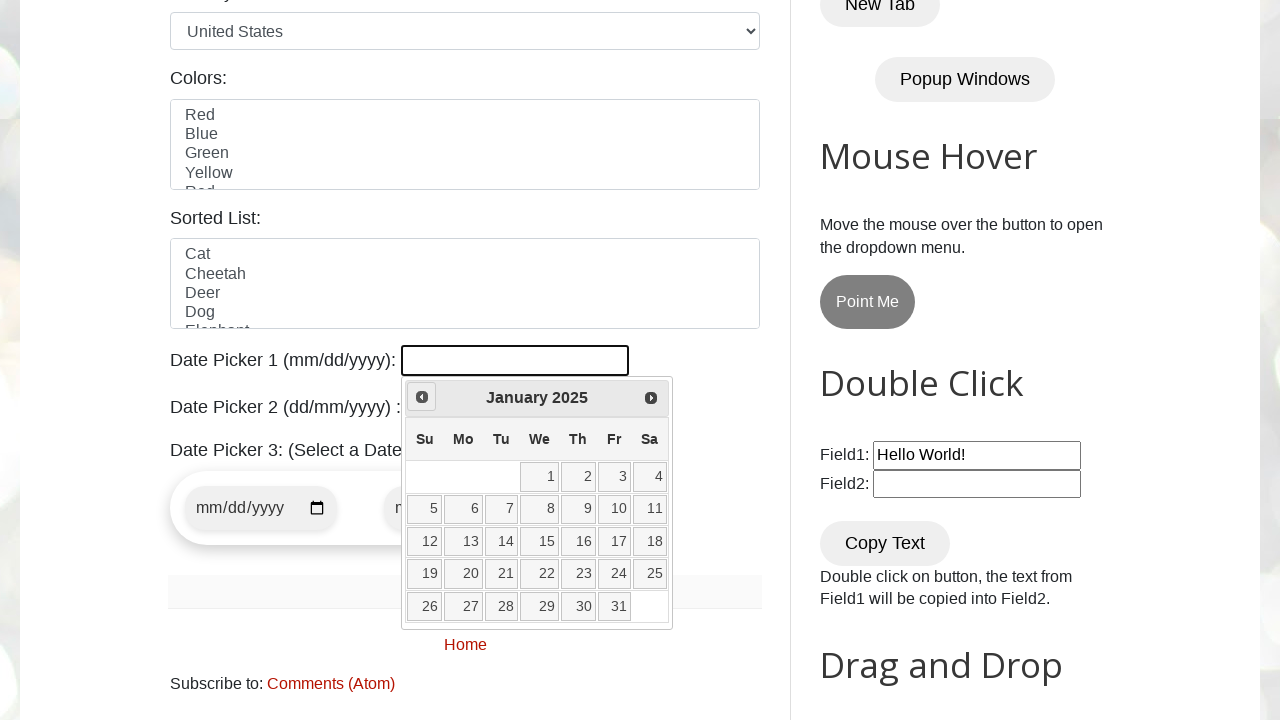

Clicked previous month button to navigate backwards in date picker at (422, 397) on span:has-text('Prev')
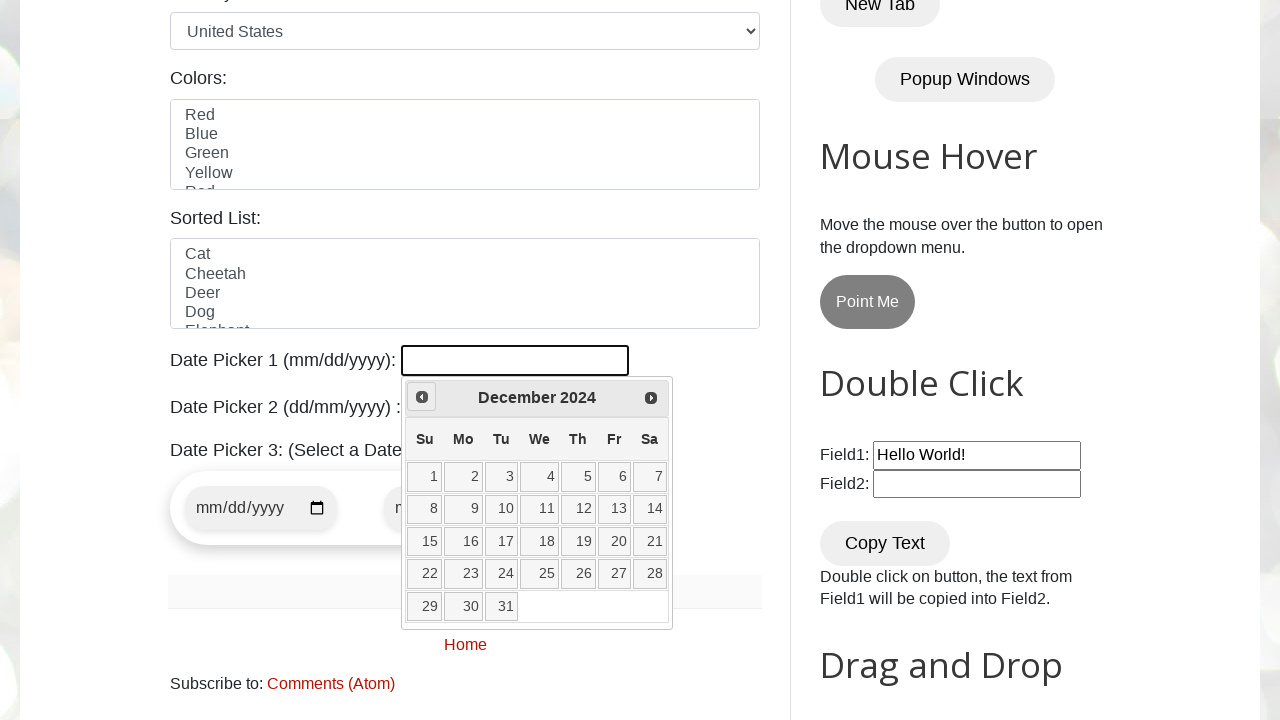

Retrieved current month from date picker
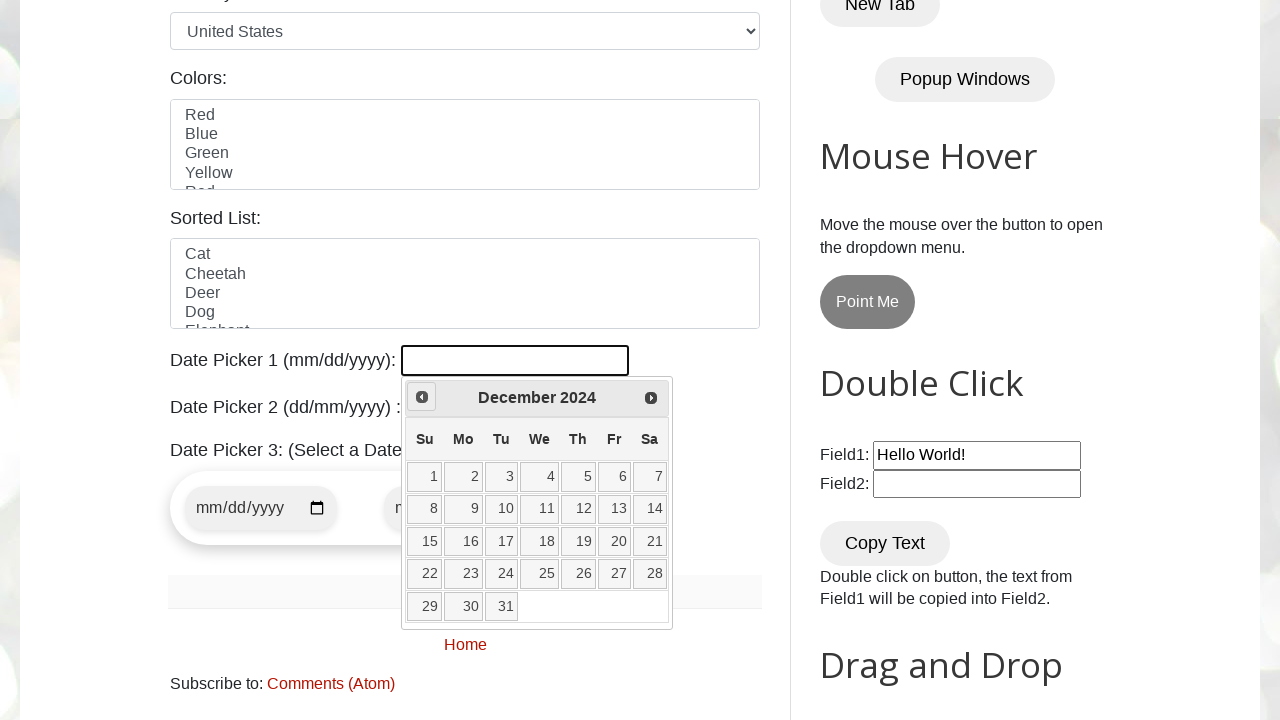

Retrieved current year from date picker
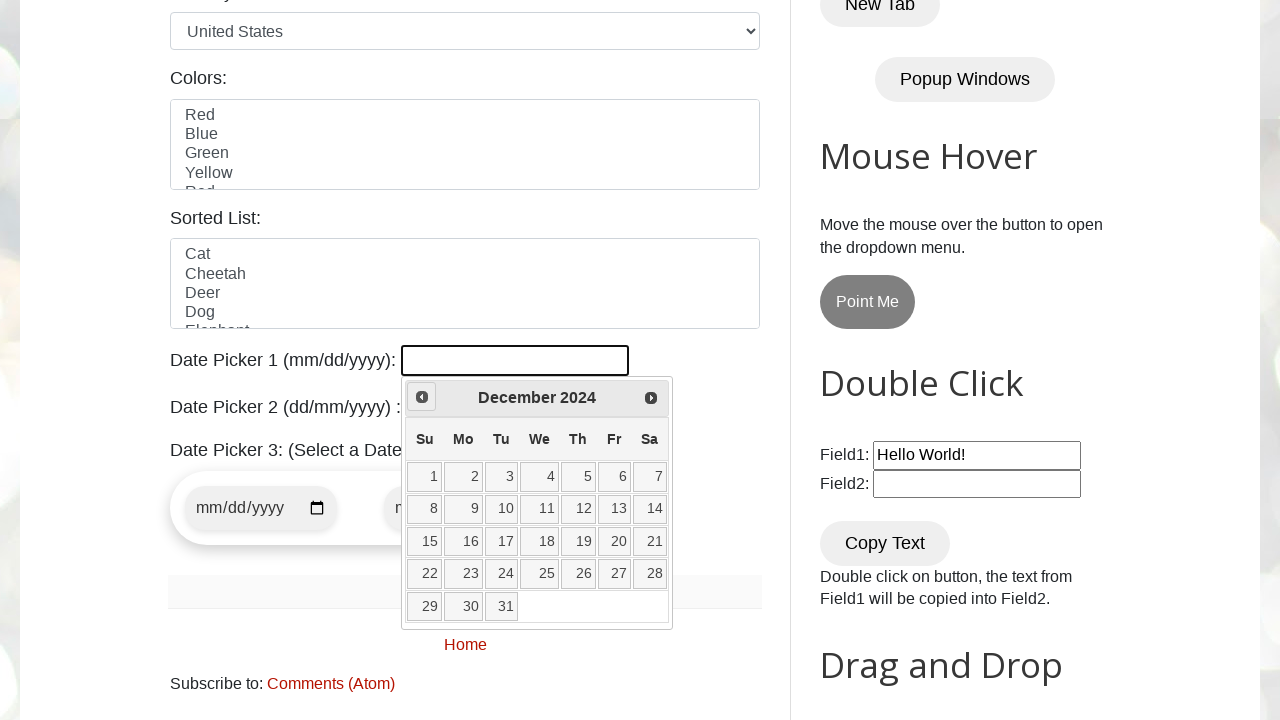

Clicked previous month button to navigate backwards in date picker at (422, 397) on span:has-text('Prev')
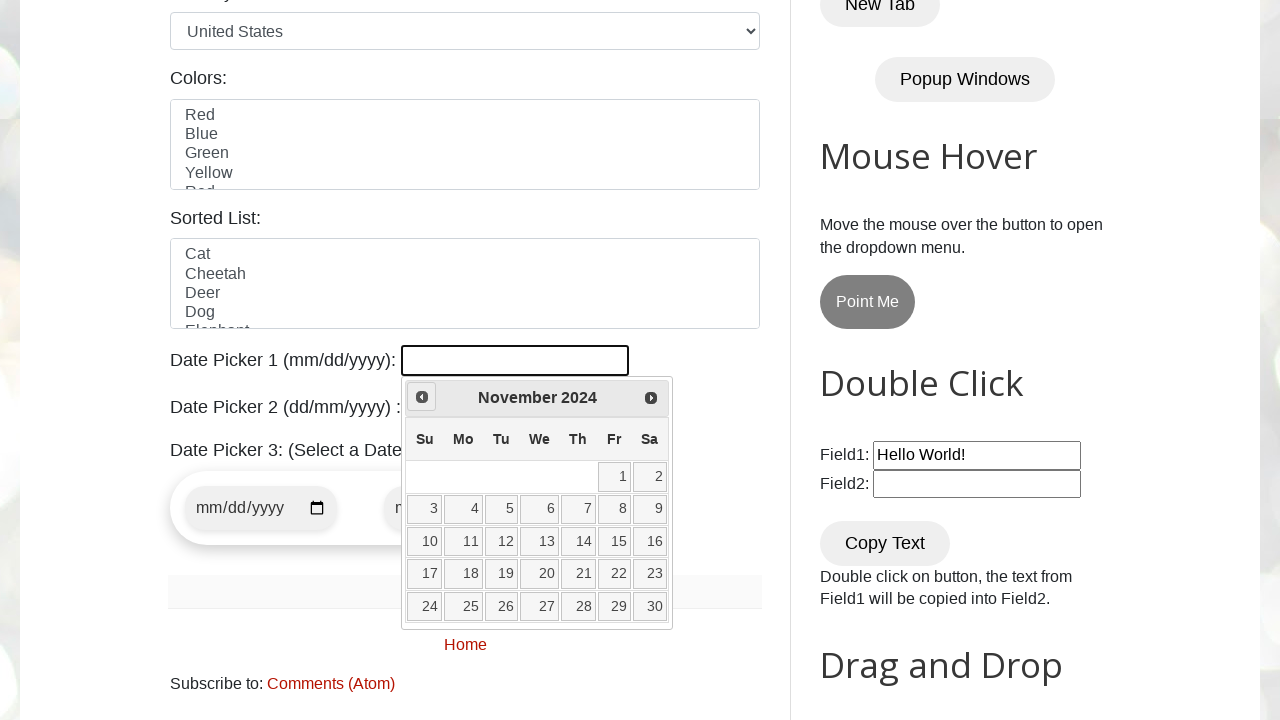

Retrieved current month from date picker
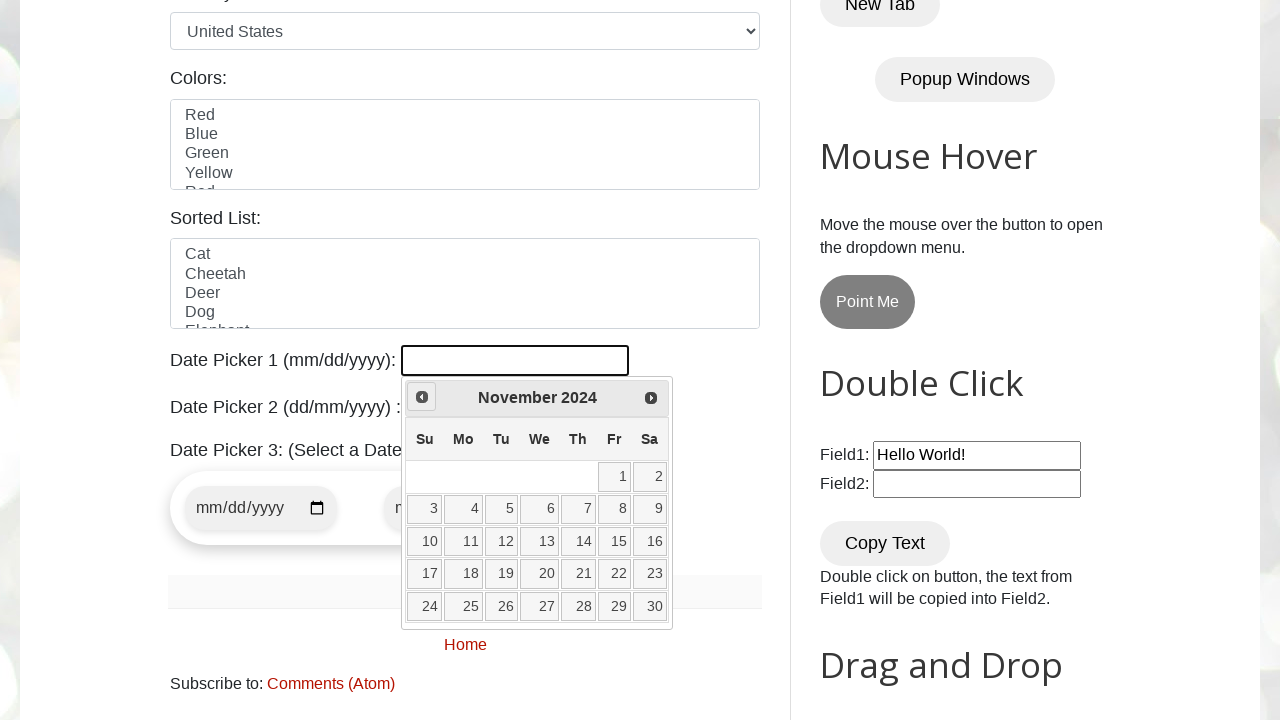

Retrieved current year from date picker
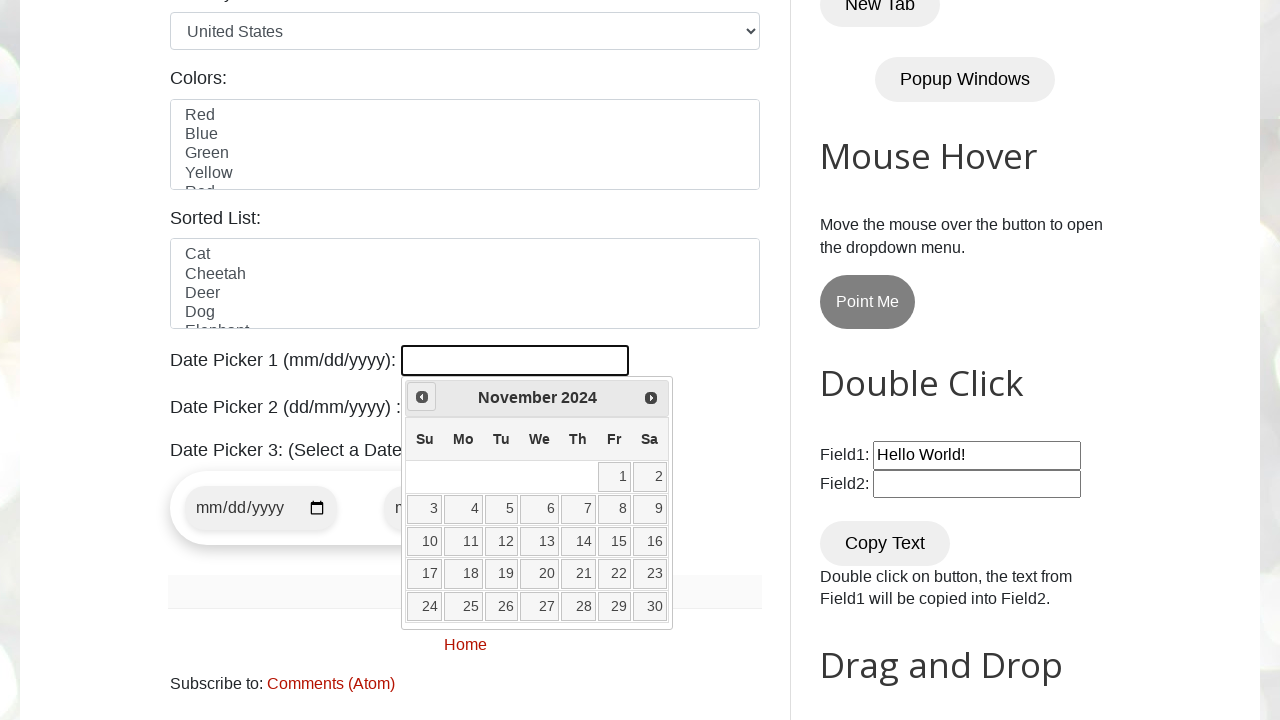

Clicked previous month button to navigate backwards in date picker at (422, 397) on span:has-text('Prev')
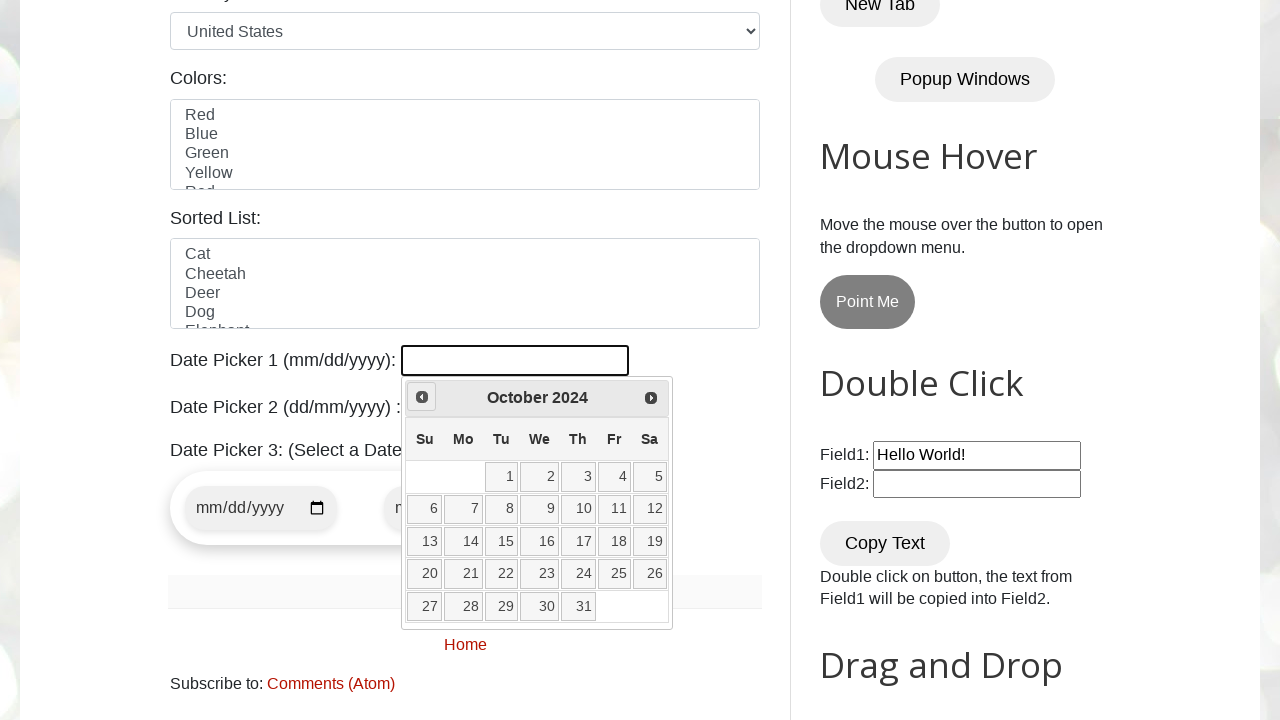

Retrieved current month from date picker
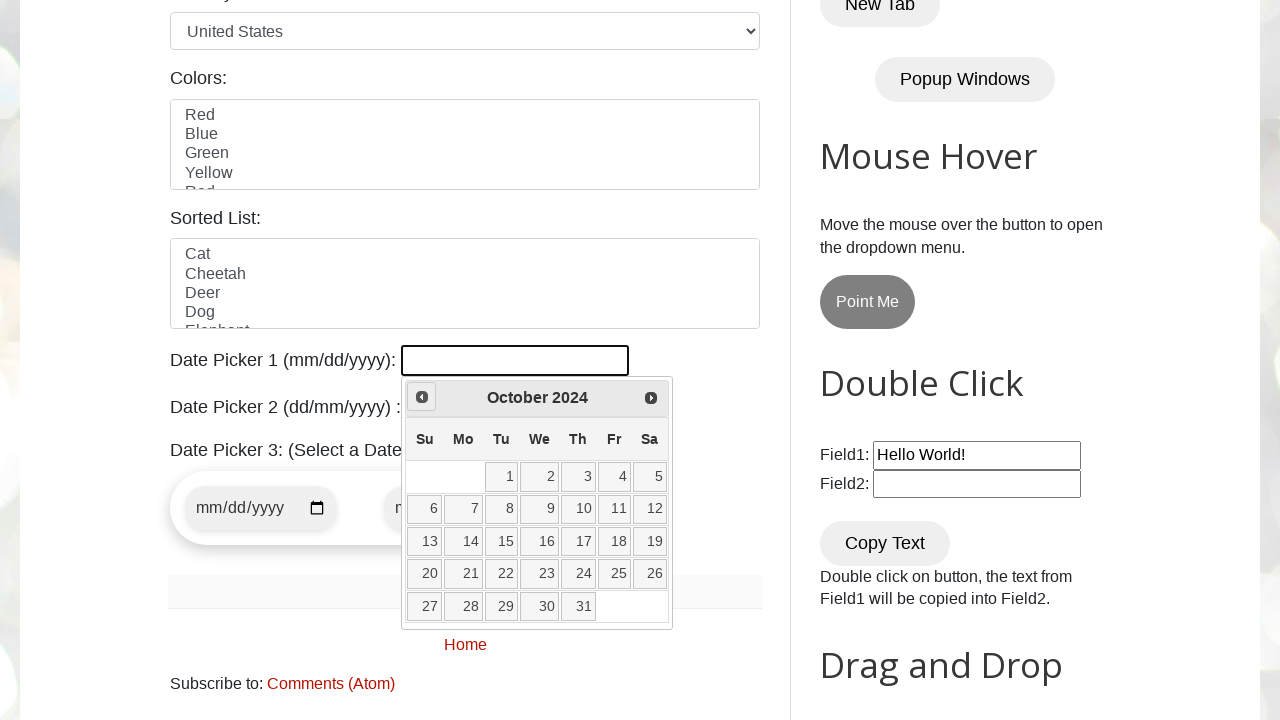

Retrieved current year from date picker
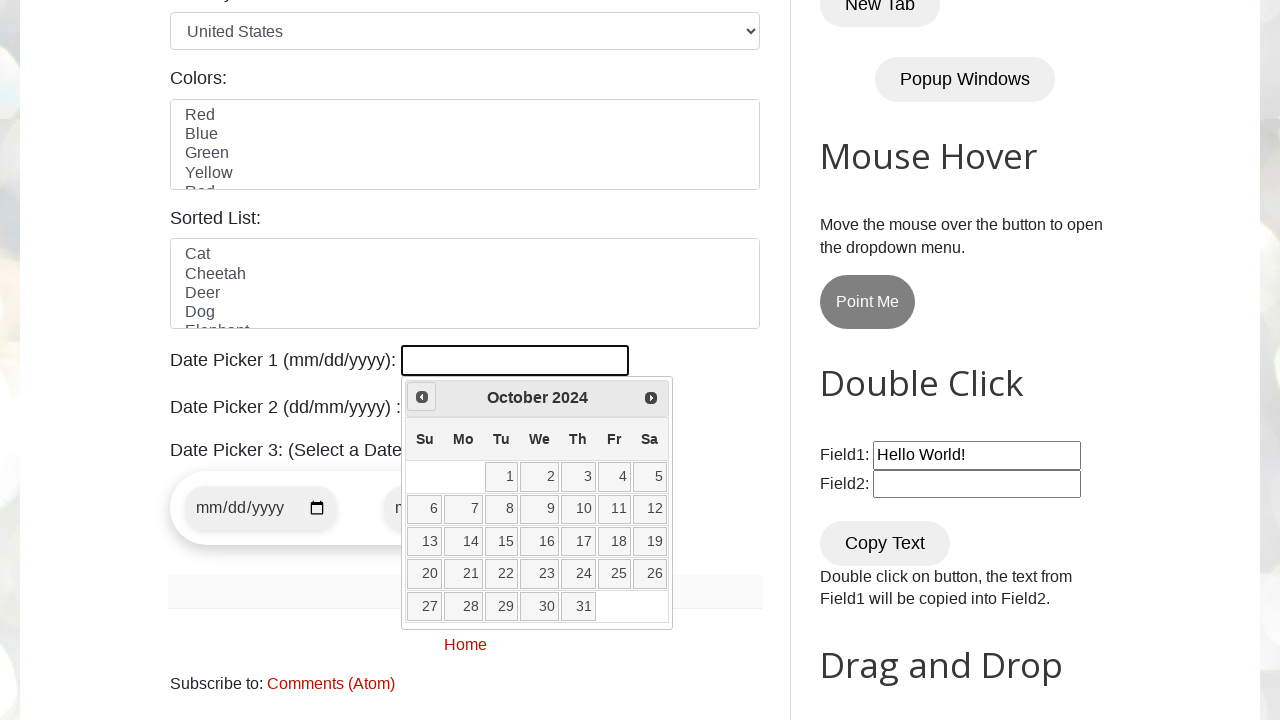

Clicked previous month button to navigate backwards in date picker at (422, 397) on span:has-text('Prev')
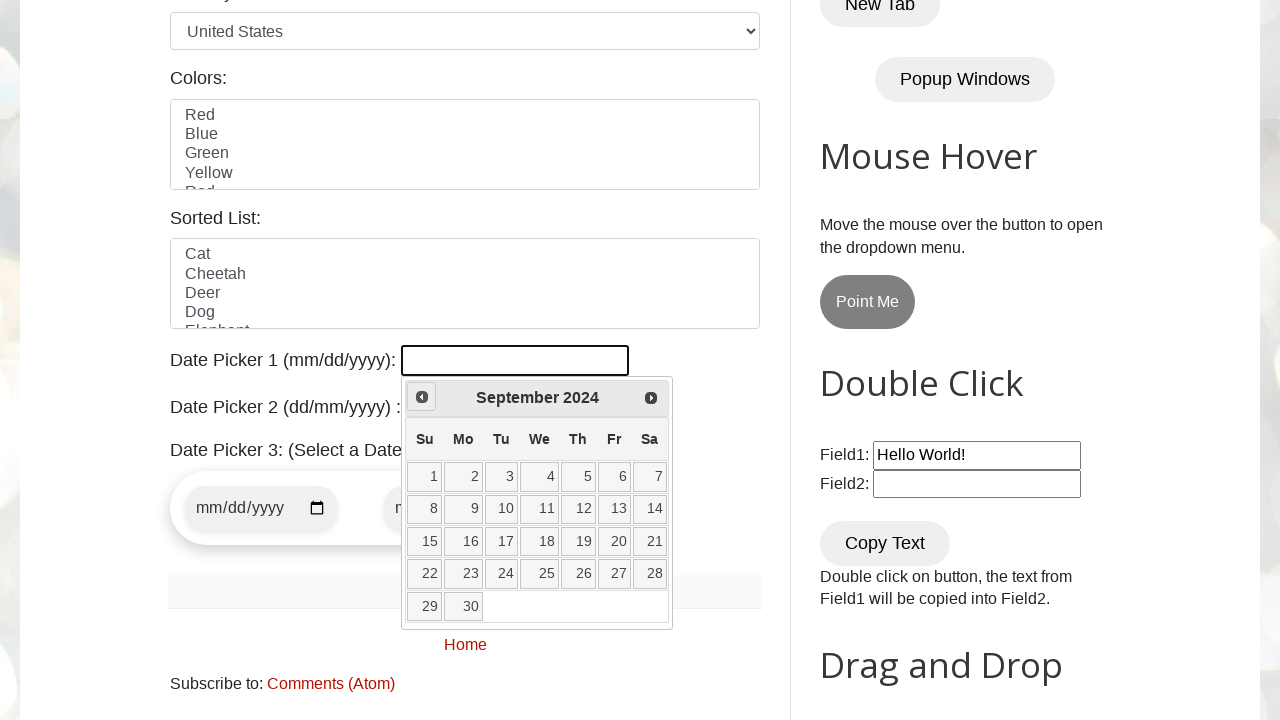

Retrieved current month from date picker
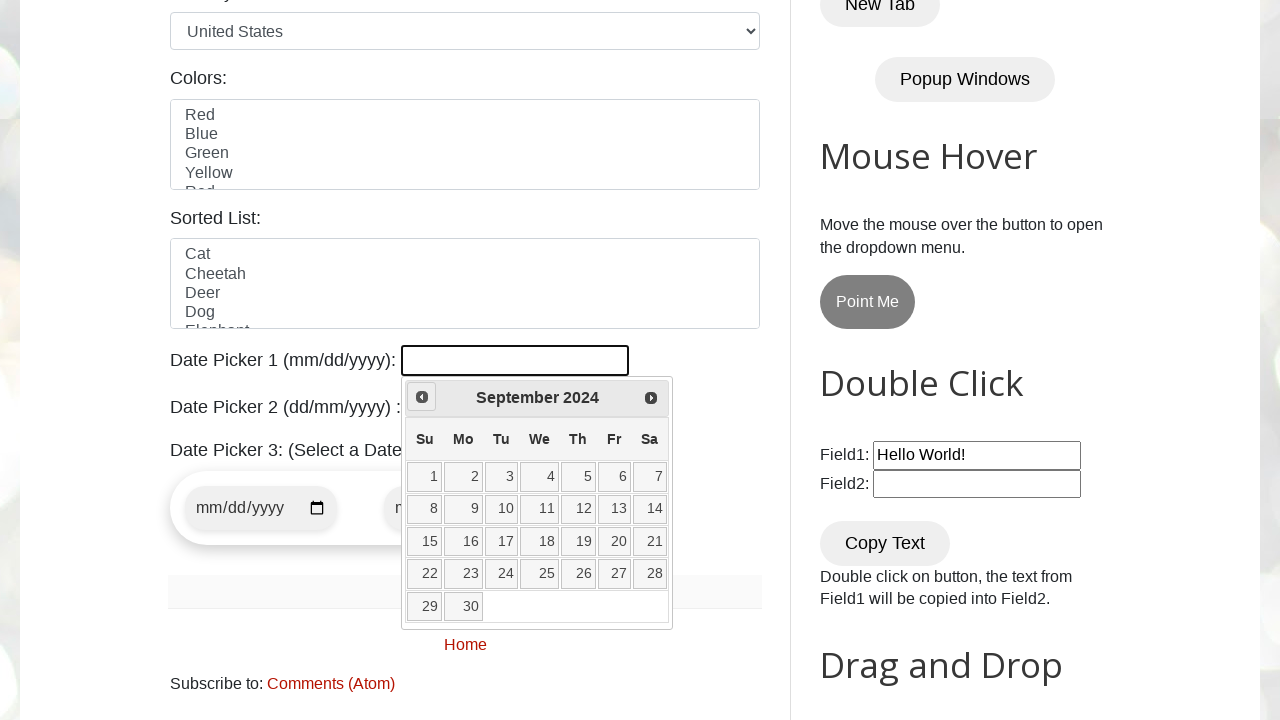

Retrieved current year from date picker
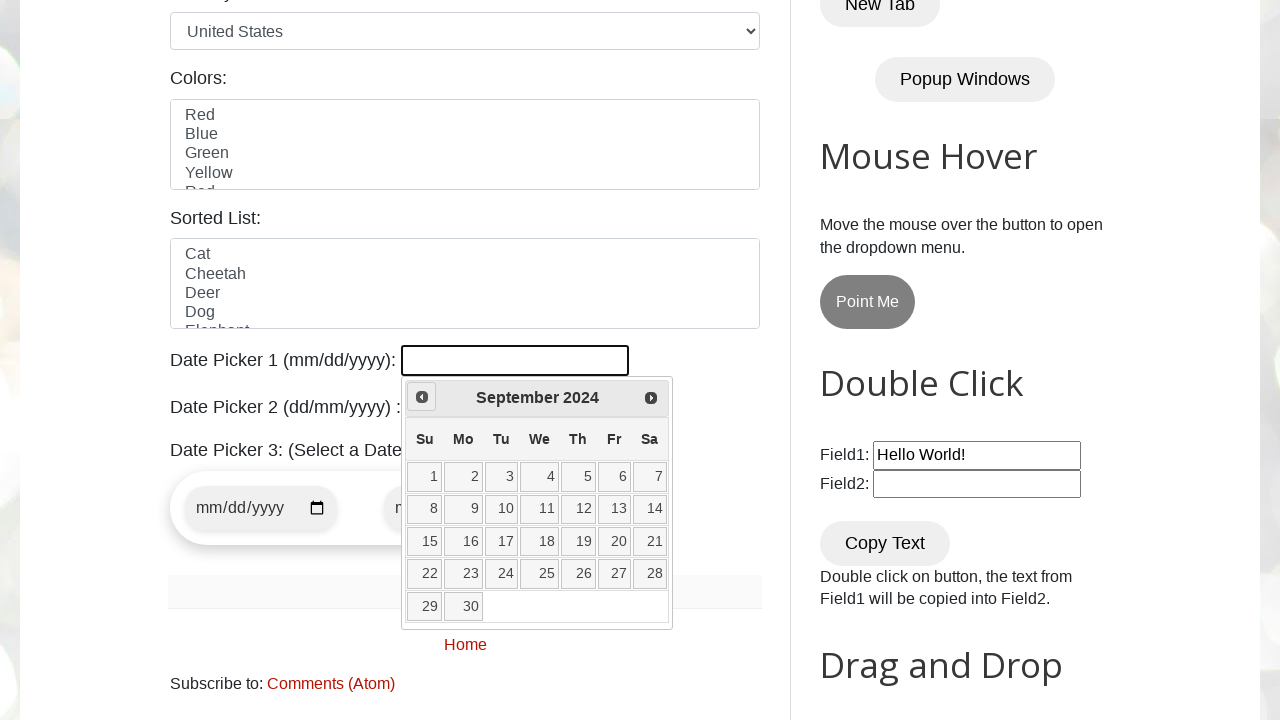

Clicked previous month button to navigate backwards in date picker at (422, 397) on span:has-text('Prev')
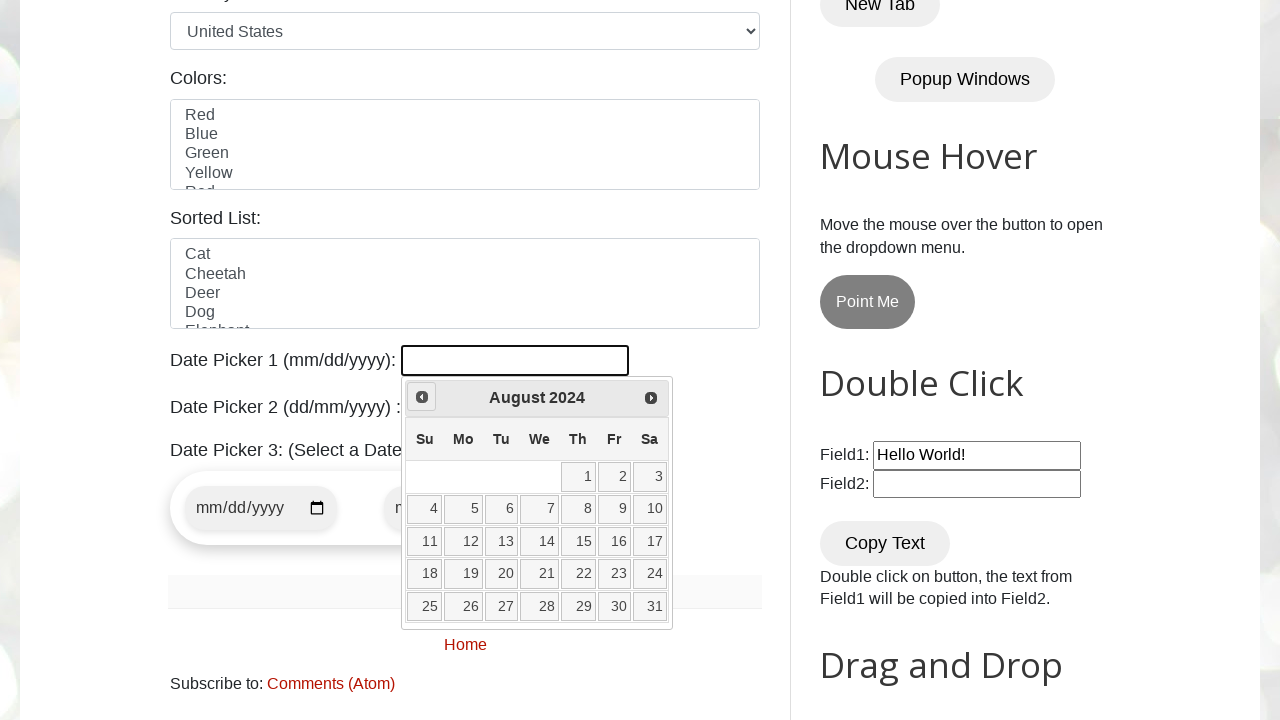

Retrieved current month from date picker
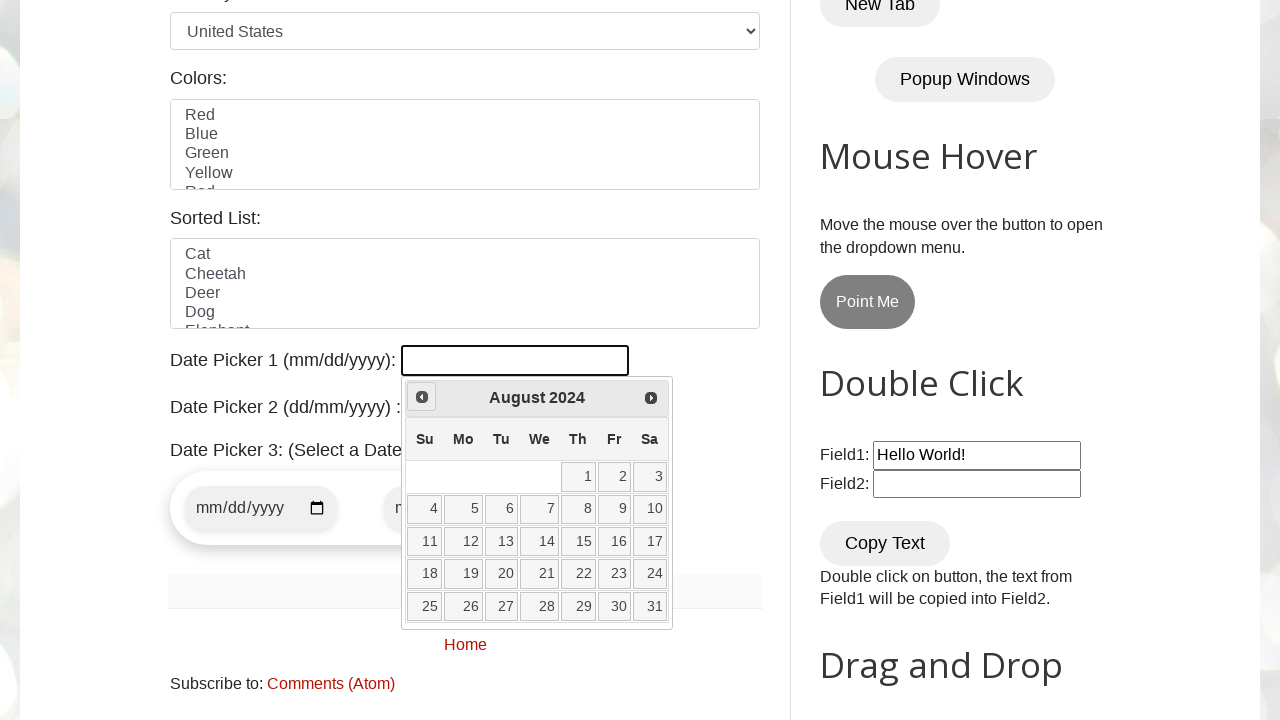

Retrieved current year from date picker
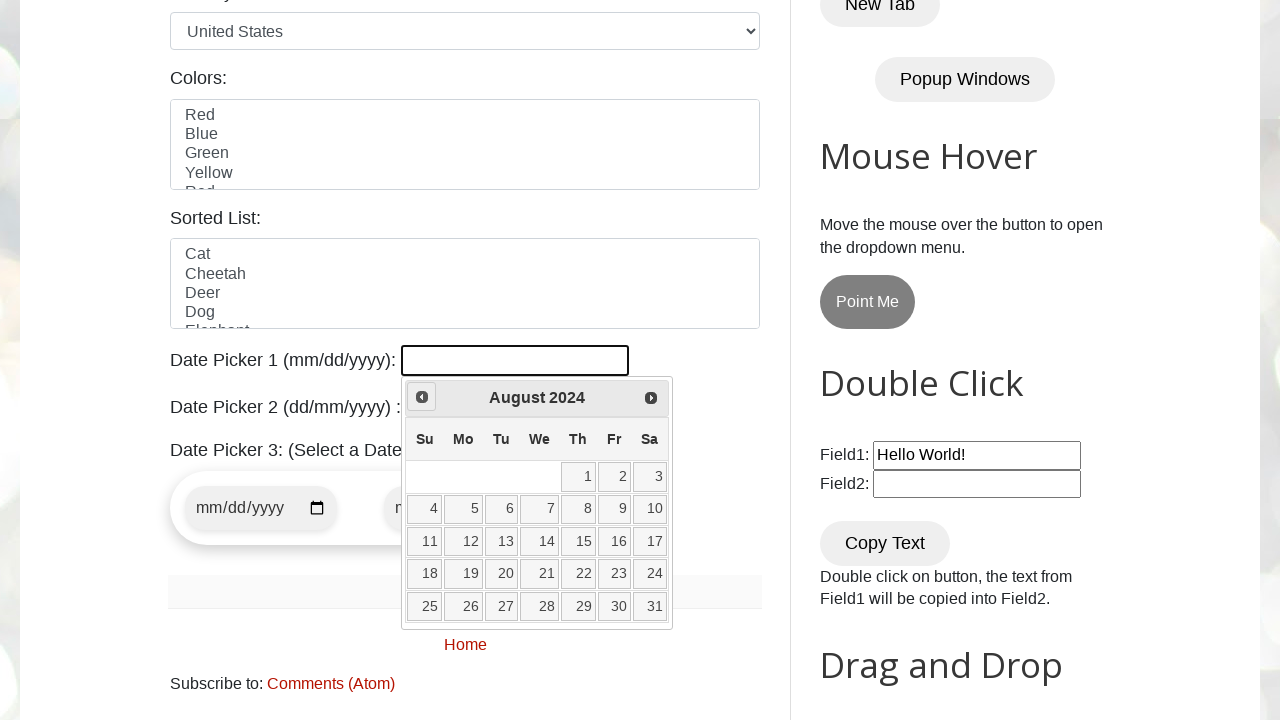

Clicked previous month button to navigate backwards in date picker at (422, 397) on span:has-text('Prev')
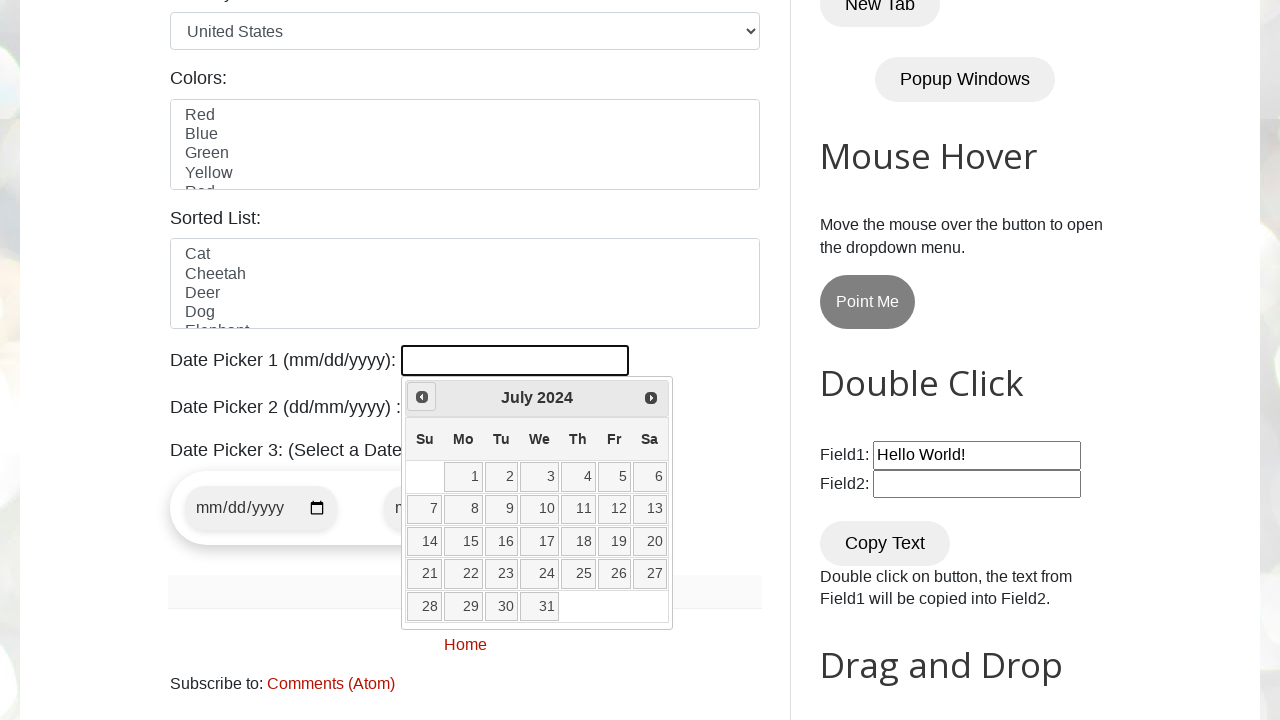

Retrieved current month from date picker
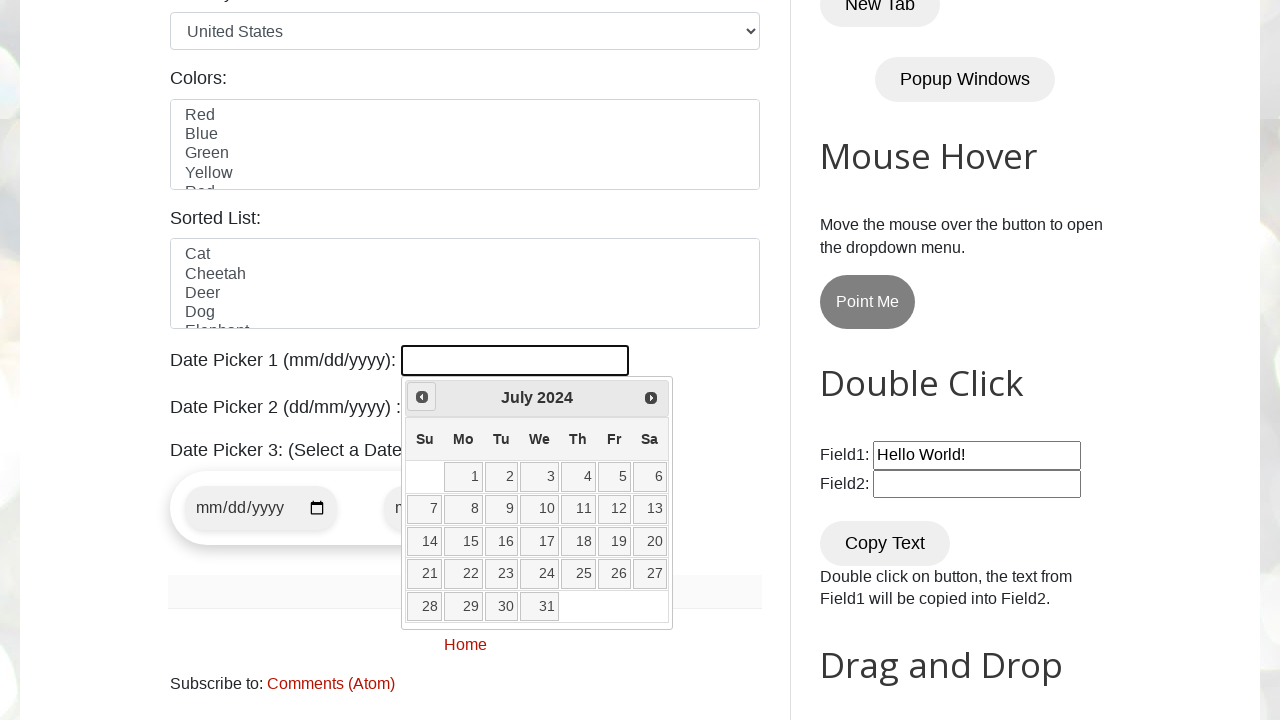

Retrieved current year from date picker
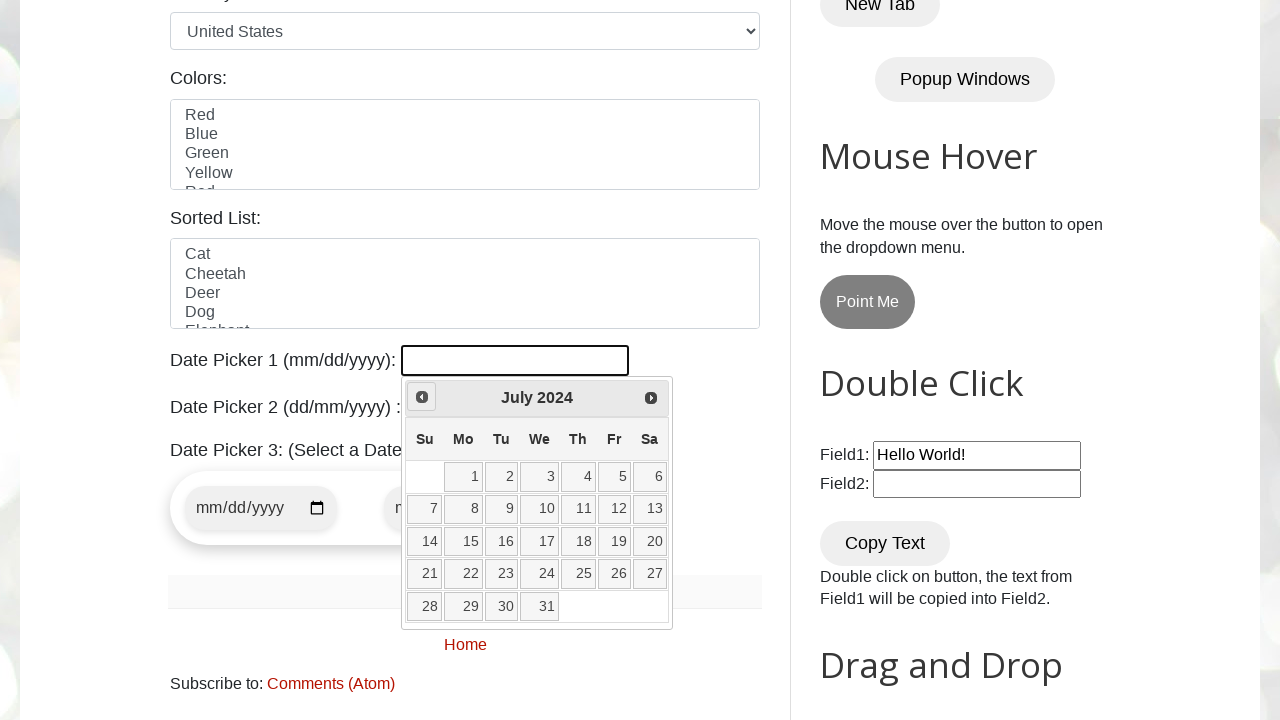

Clicked previous month button to navigate backwards in date picker at (422, 397) on span:has-text('Prev')
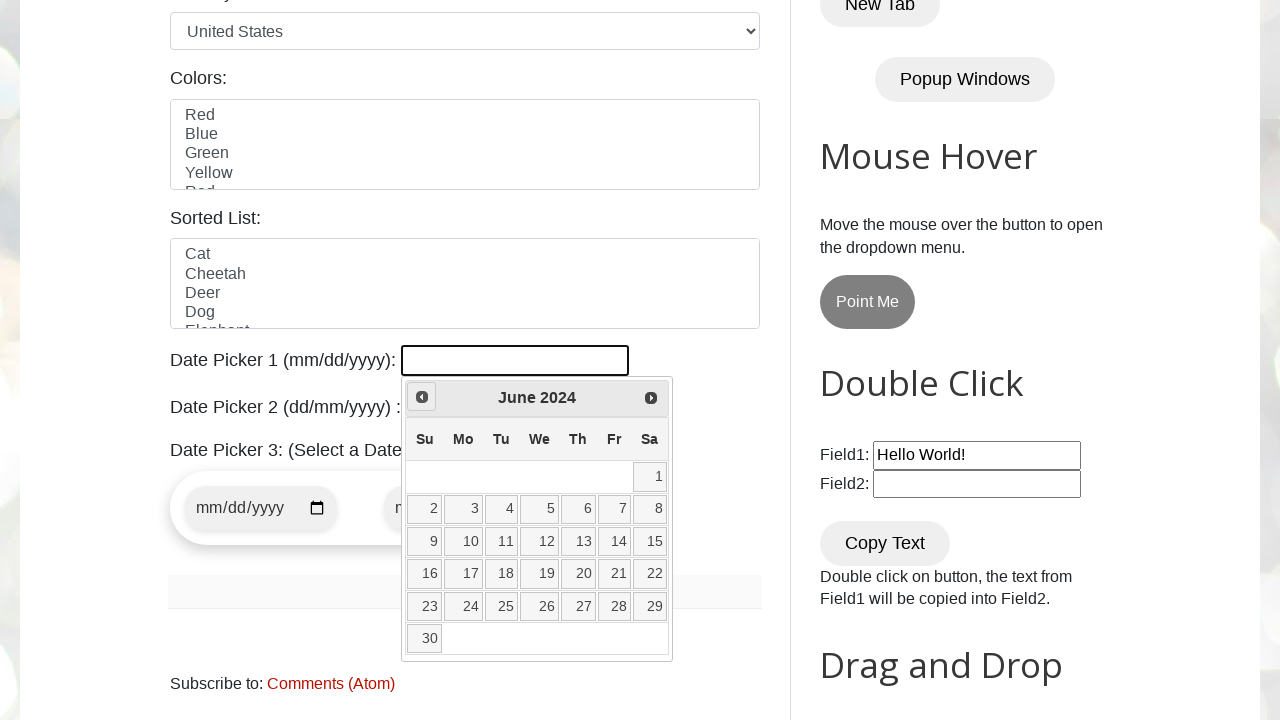

Retrieved current month from date picker
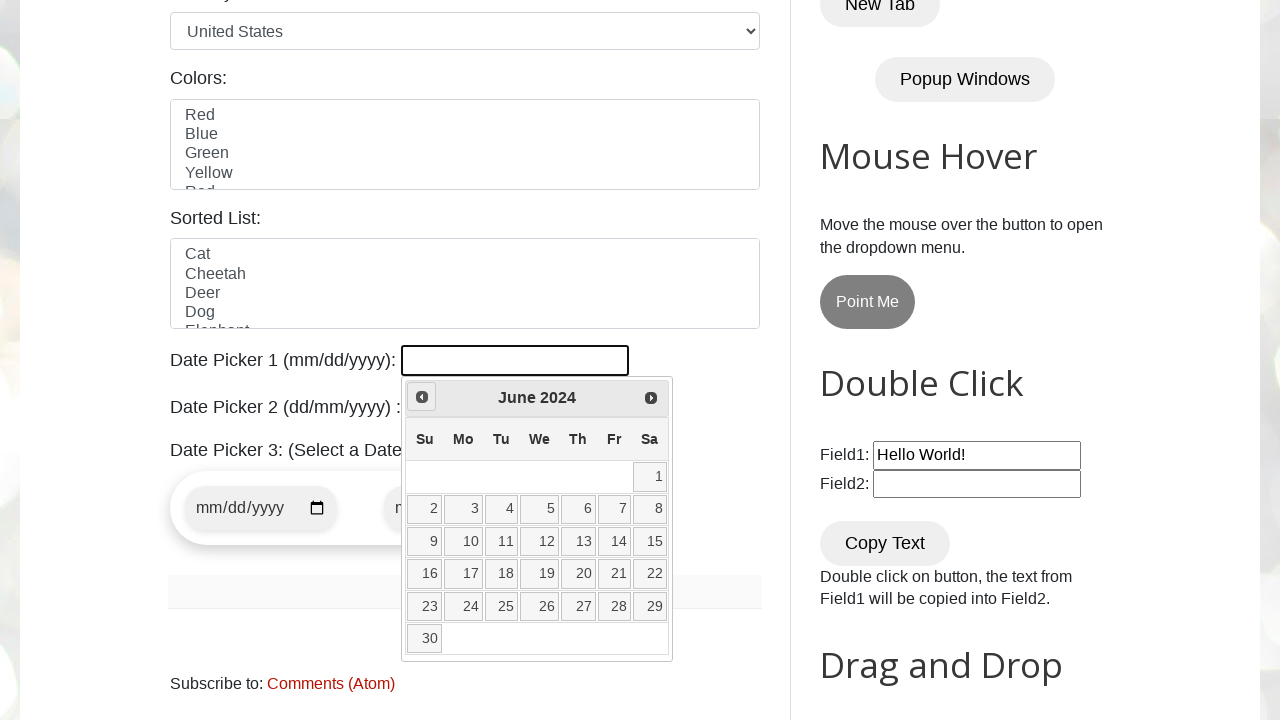

Retrieved current year from date picker
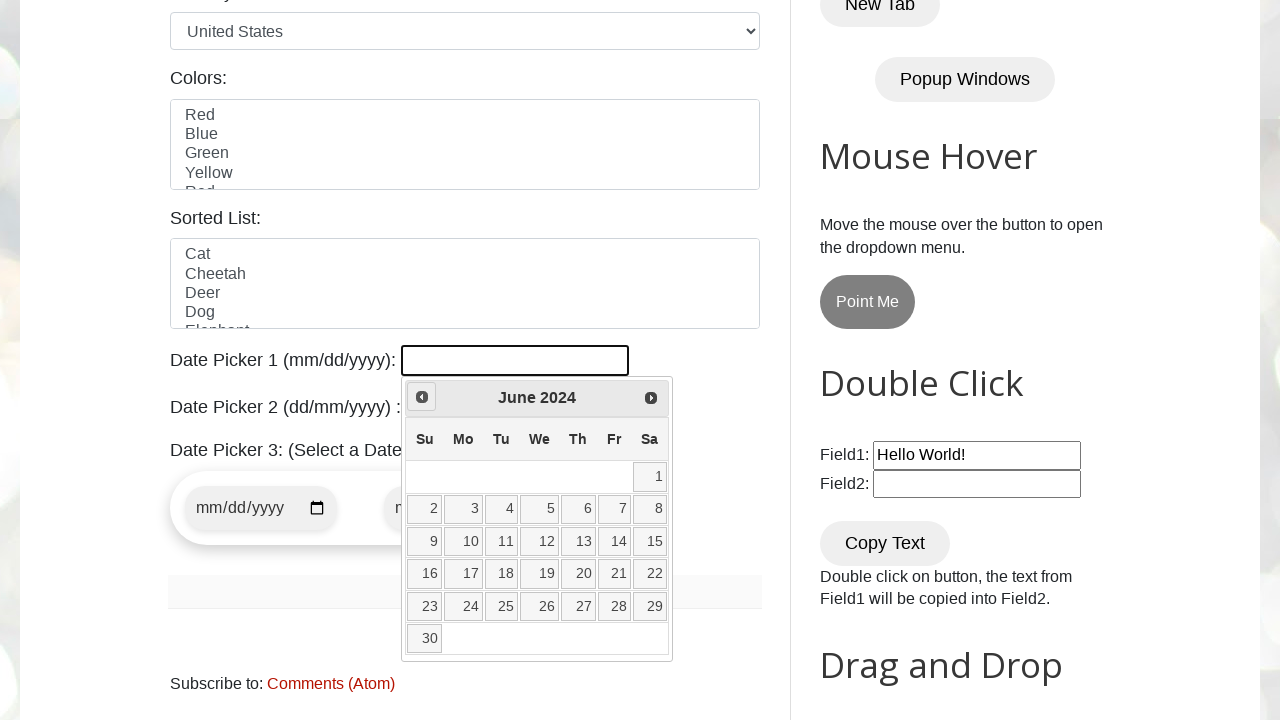

Clicked previous month button to navigate backwards in date picker at (422, 397) on span:has-text('Prev')
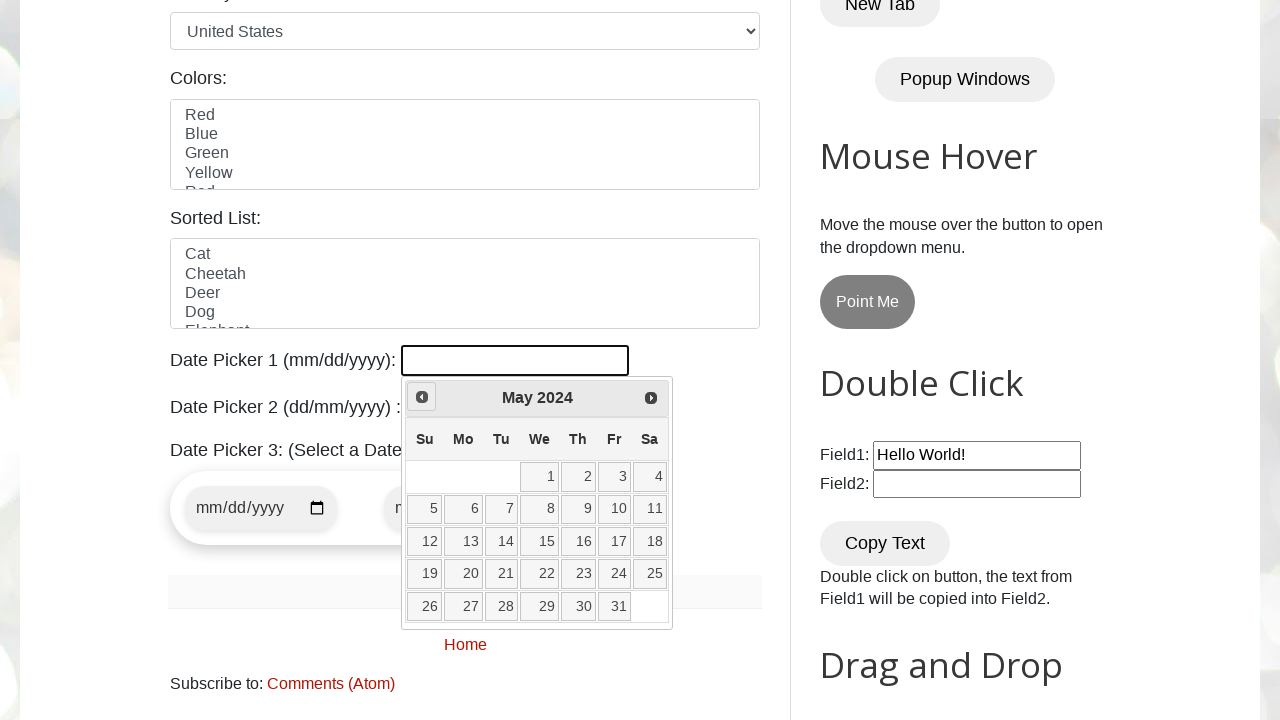

Retrieved current month from date picker
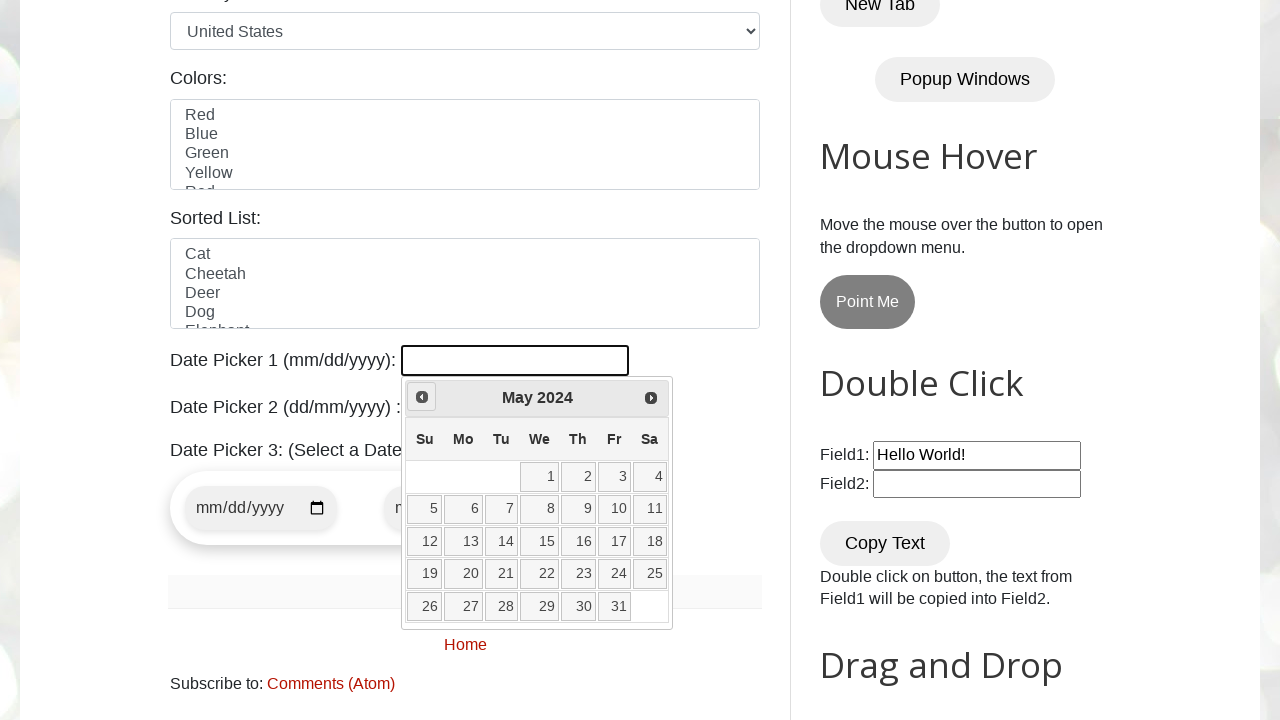

Retrieved current year from date picker
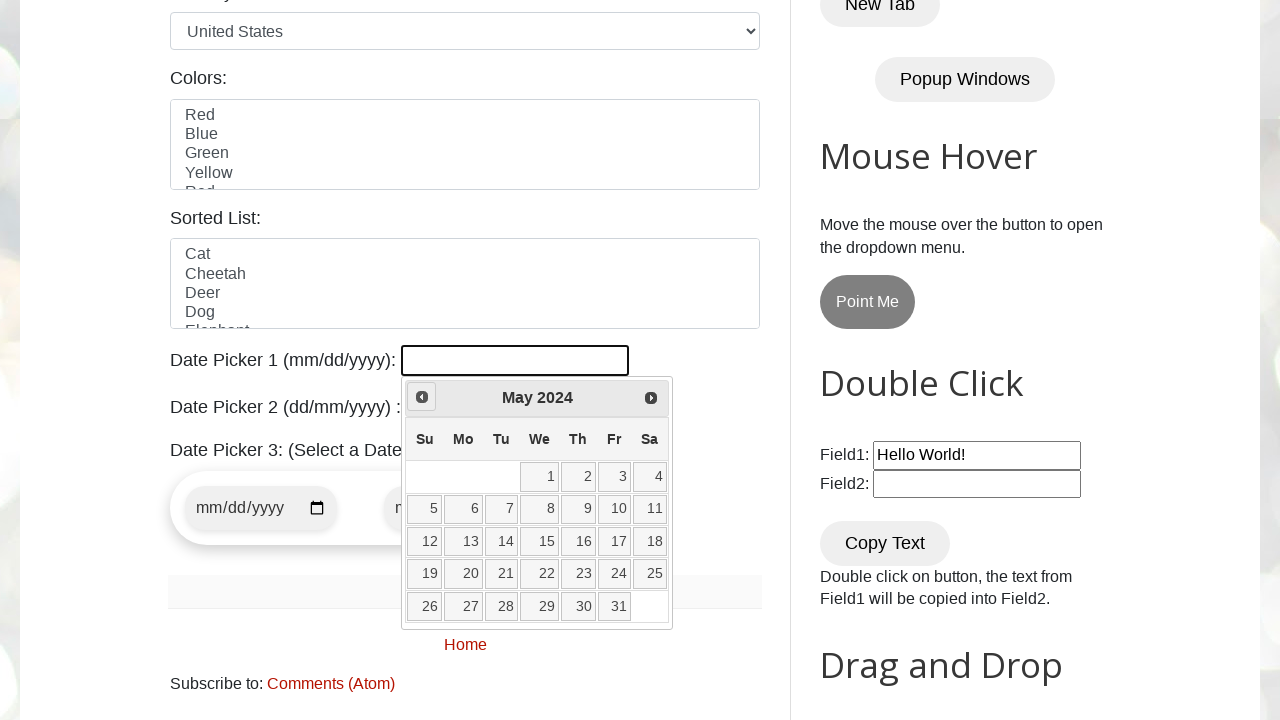

Selected May 20, 2024 from date picker at (463, 574) on xpath=//table[@class='ui-datepicker-calendar']//tbody//td//a[text()='20']
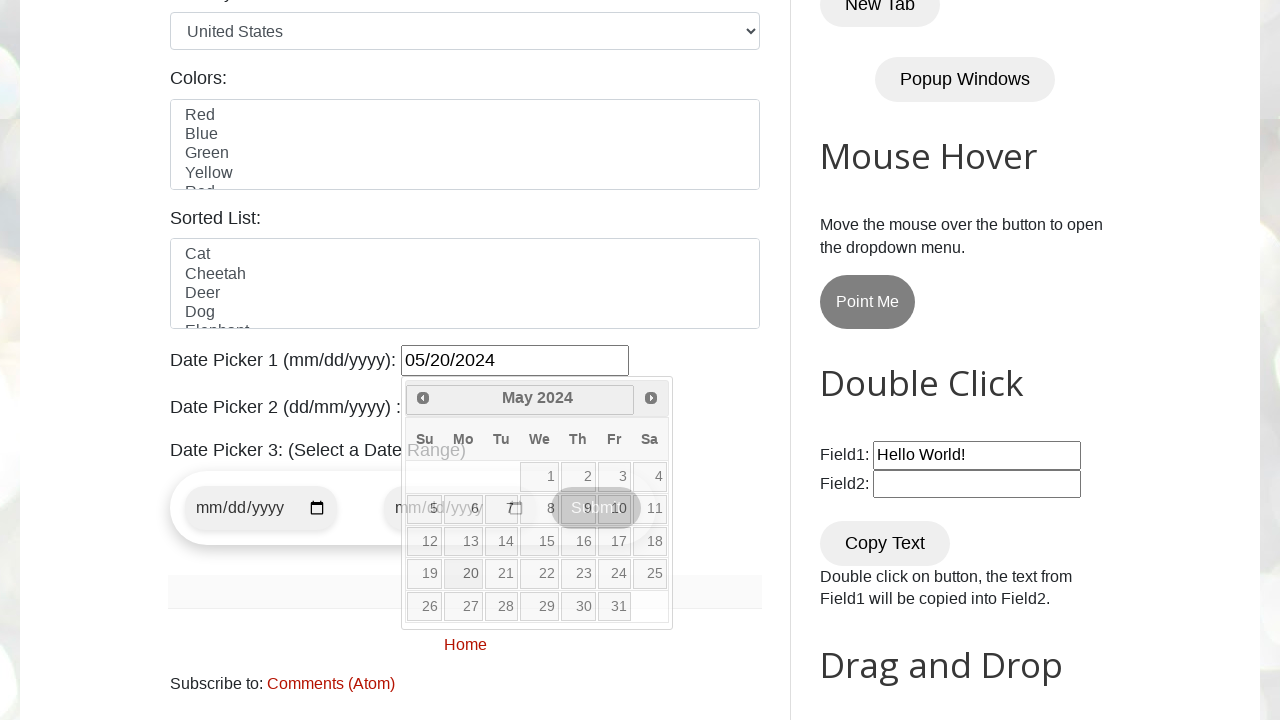

Second date picker field became visible
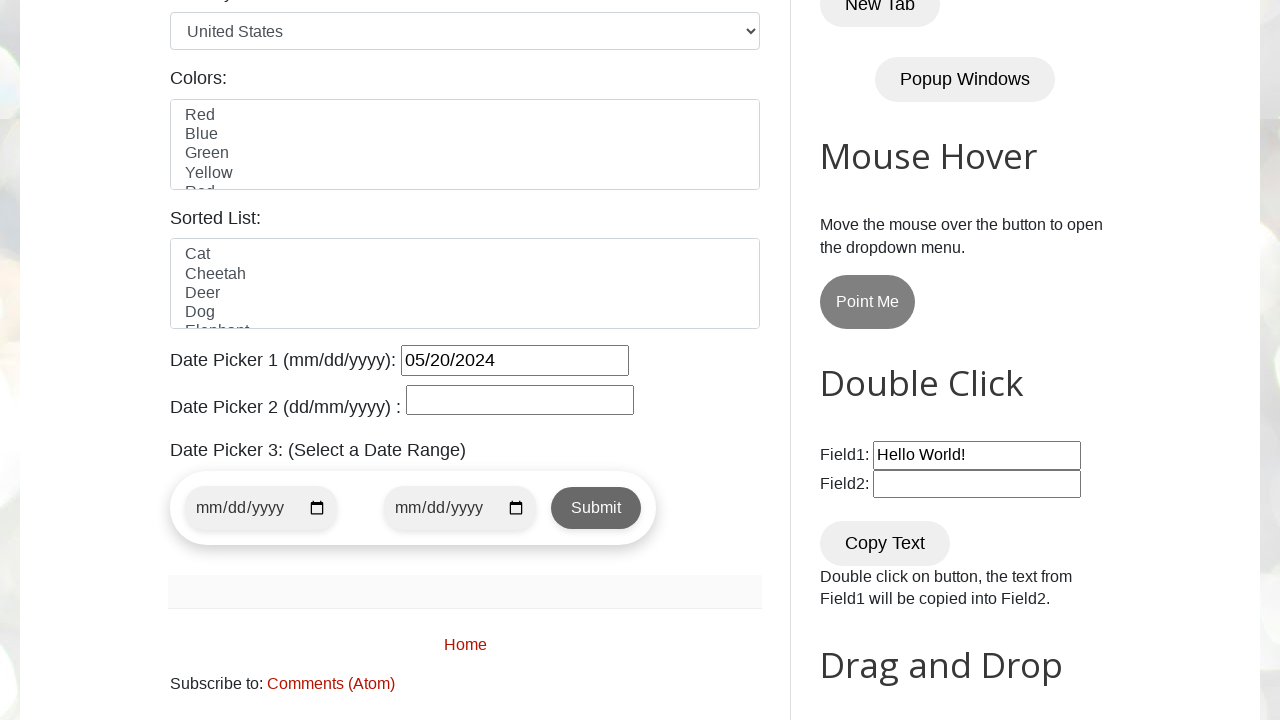

Clicked on second date picker field at (520, 400) on #txtDate
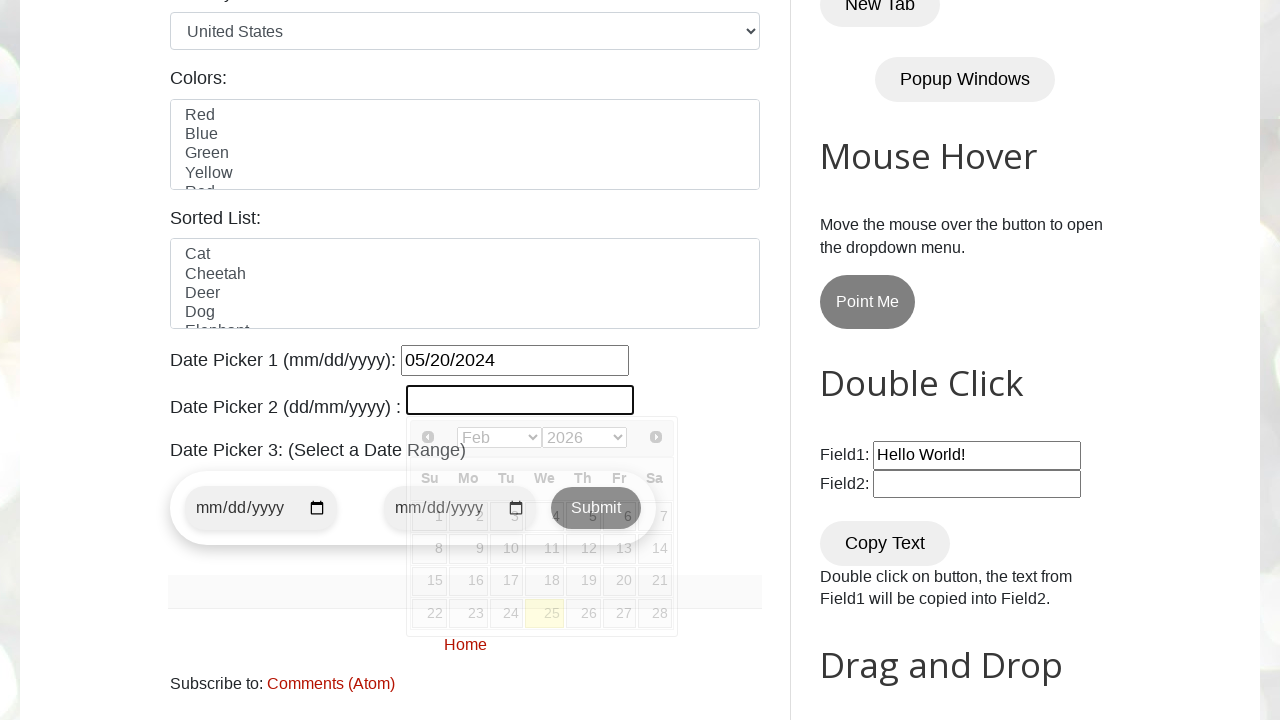

Selected March from month dropdown on select.ui-datepicker-month
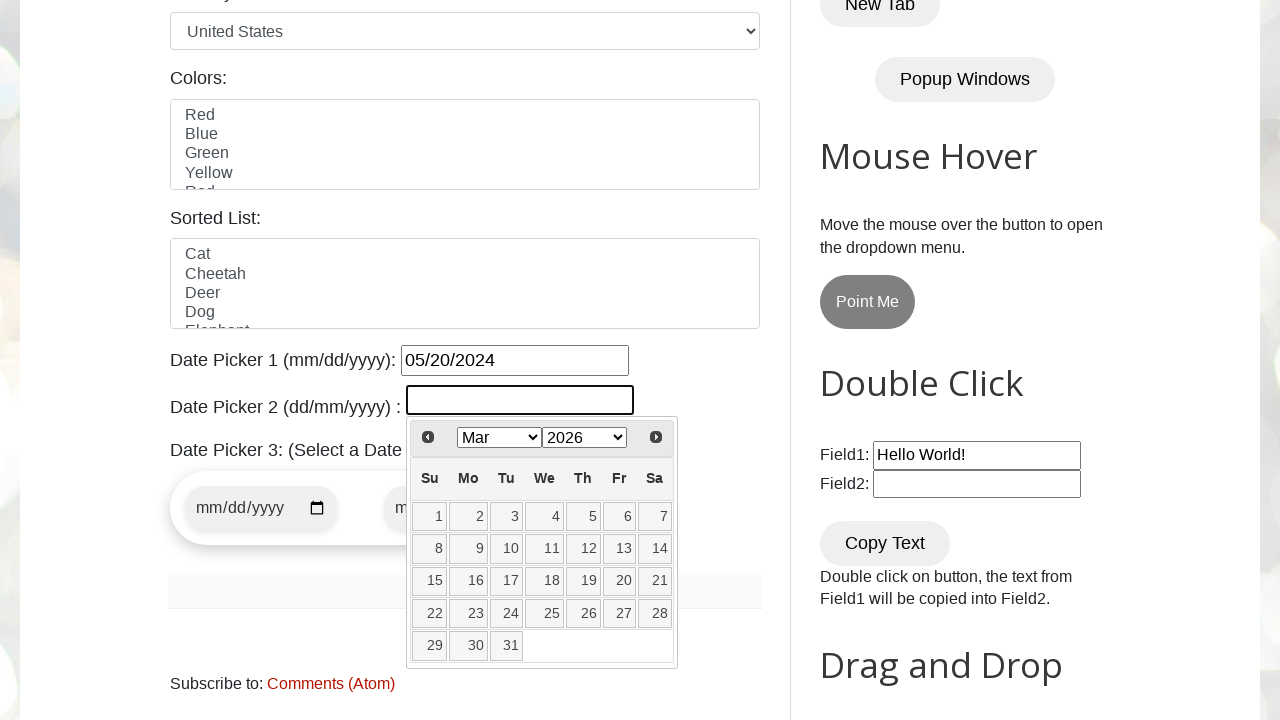

Selected 2026 from year dropdown on select.ui-datepicker-year
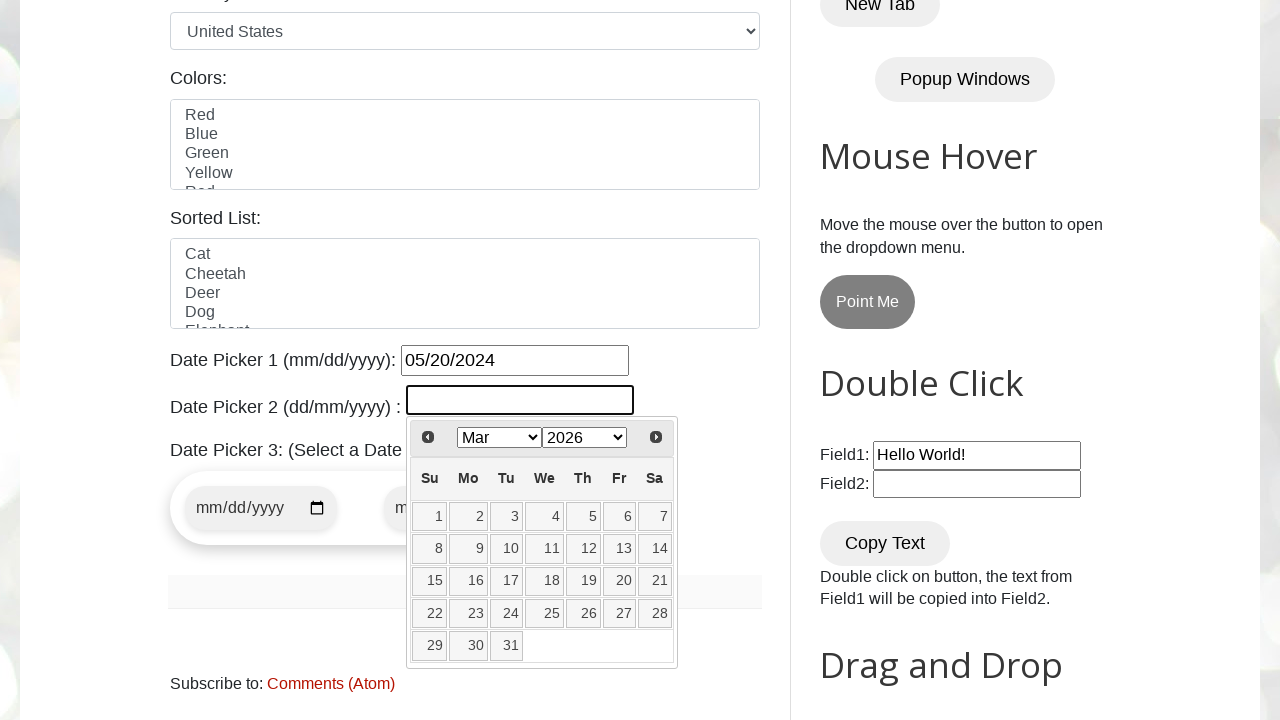

Selected March 20, 2026 from date picker at (619, 581) on xpath=//table[@class='ui-datepicker-calendar']//tbody//td//a[text()='20']
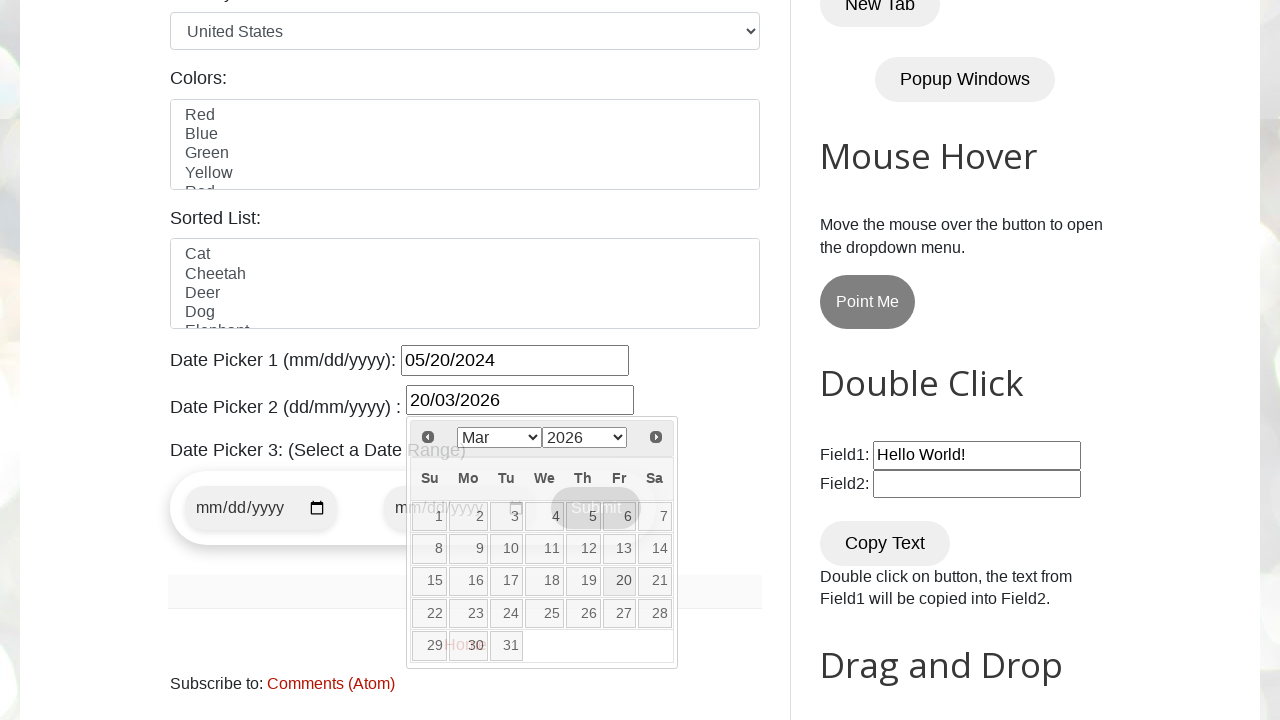

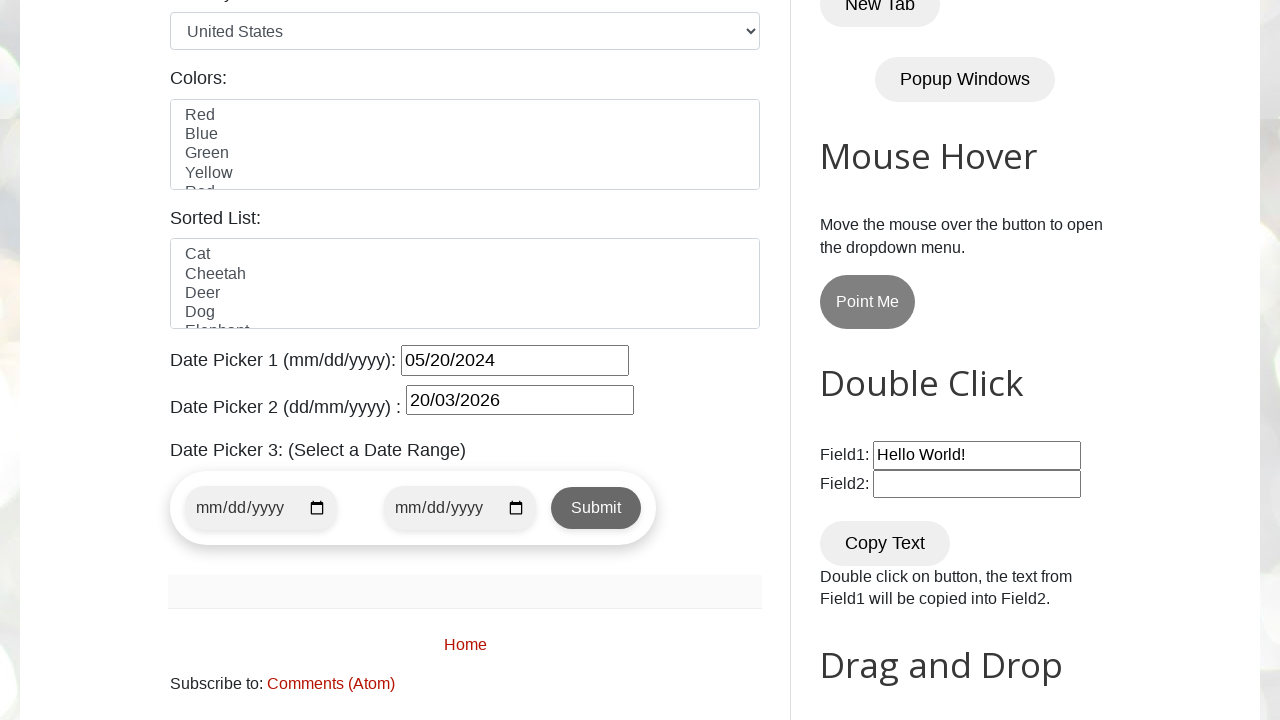